Navigates to a practice automation page and verifies that footer links are present and can be interacted with

Starting URL: https://rahulshettyacademy.com/AutomationPractice/

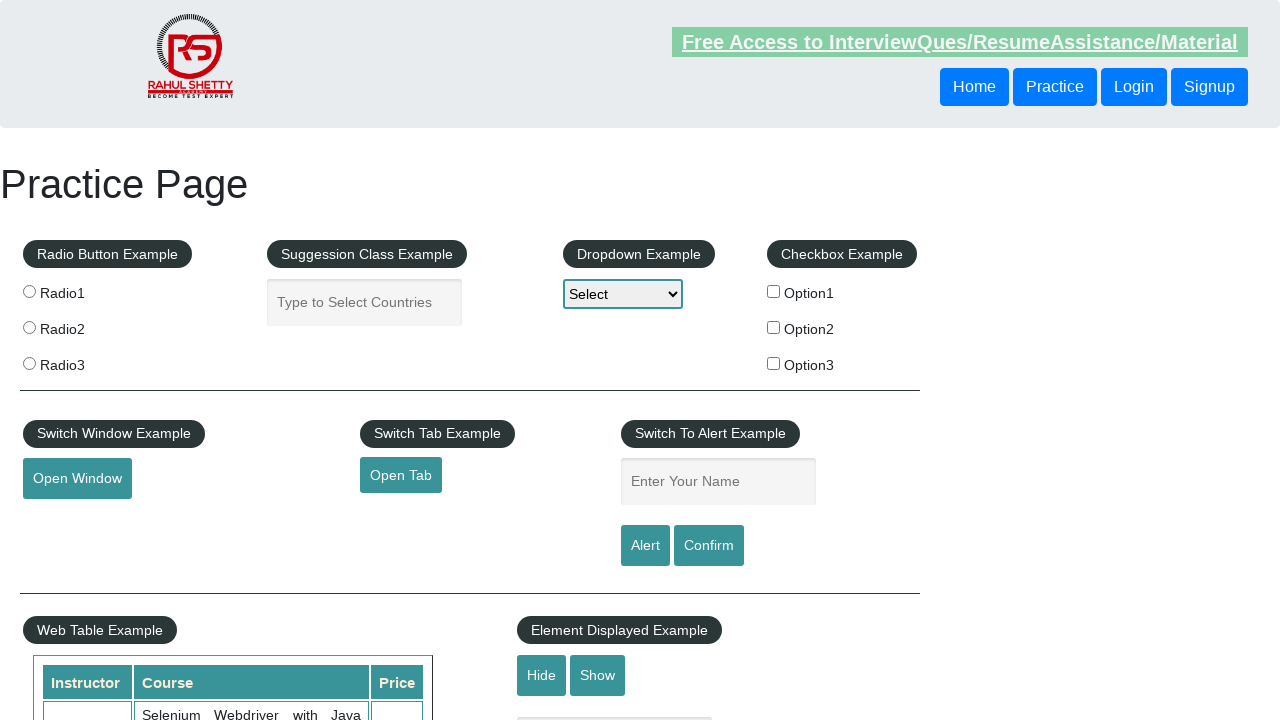

Navigated to AutomationPractice page
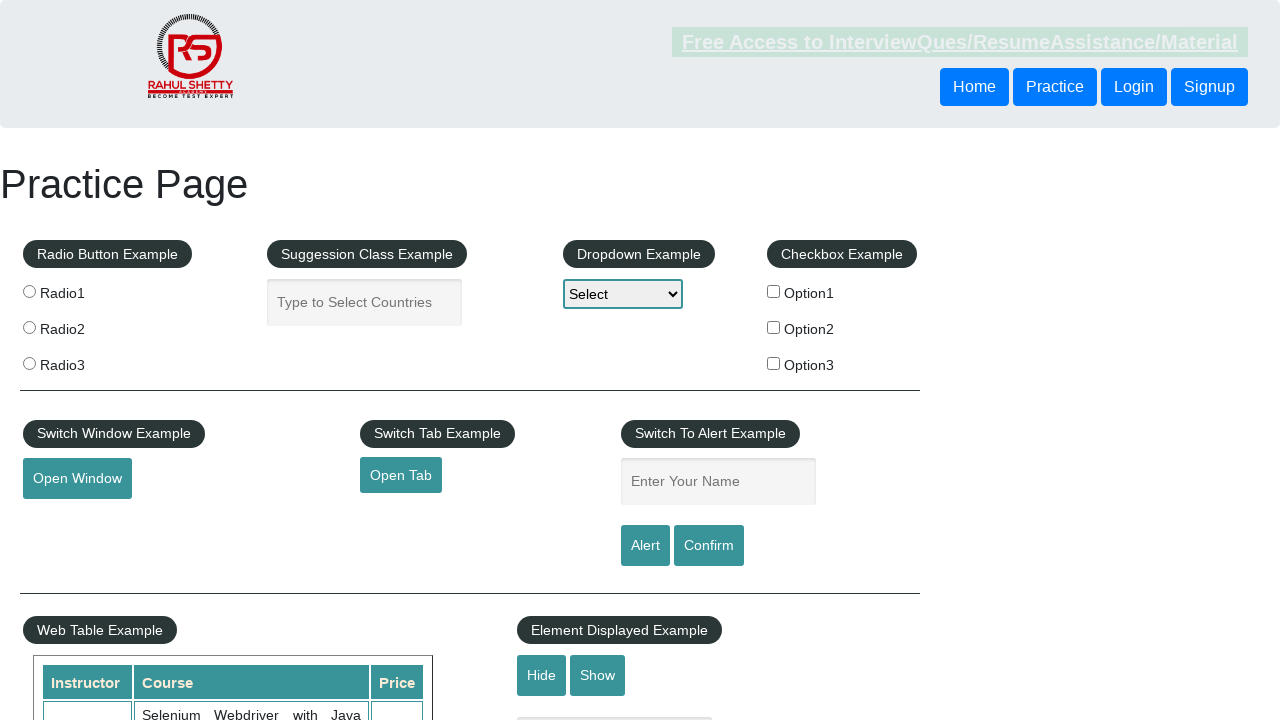

Footer section loaded successfully
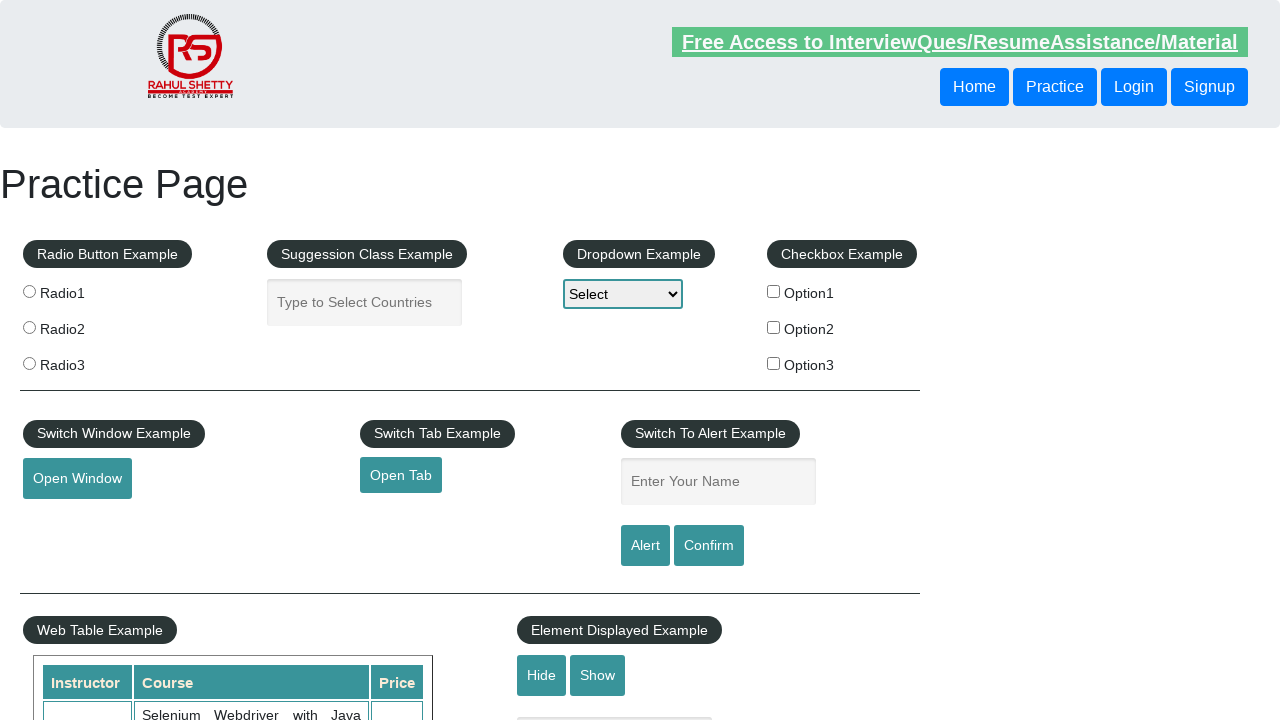

Found 20 links in footer section
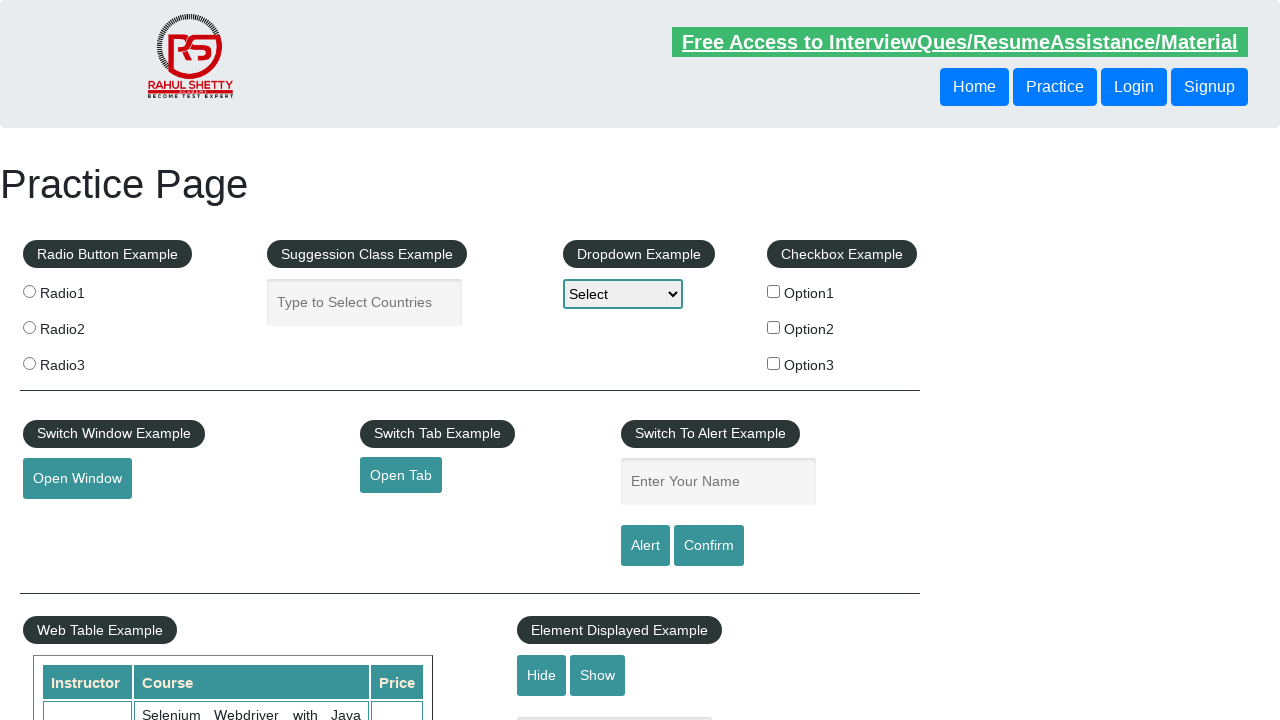

Assertion passed: footer contains links
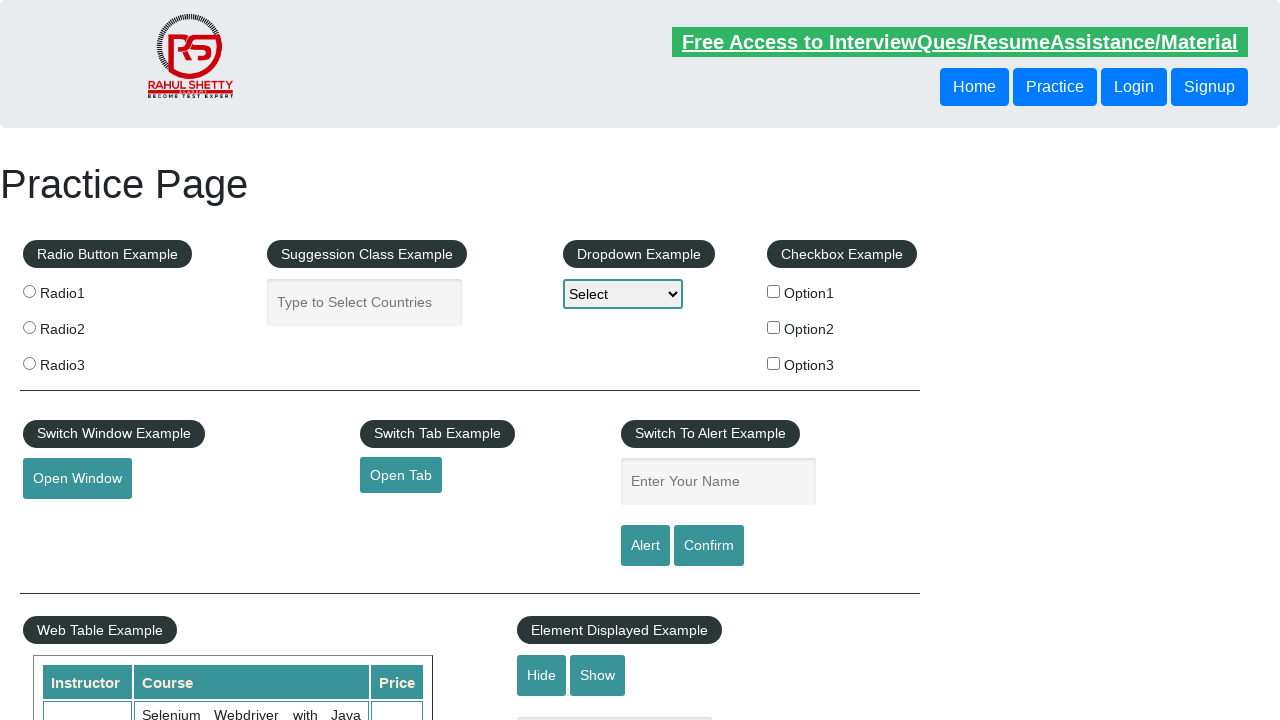

Retrieved link text: 'Discount Coupons'
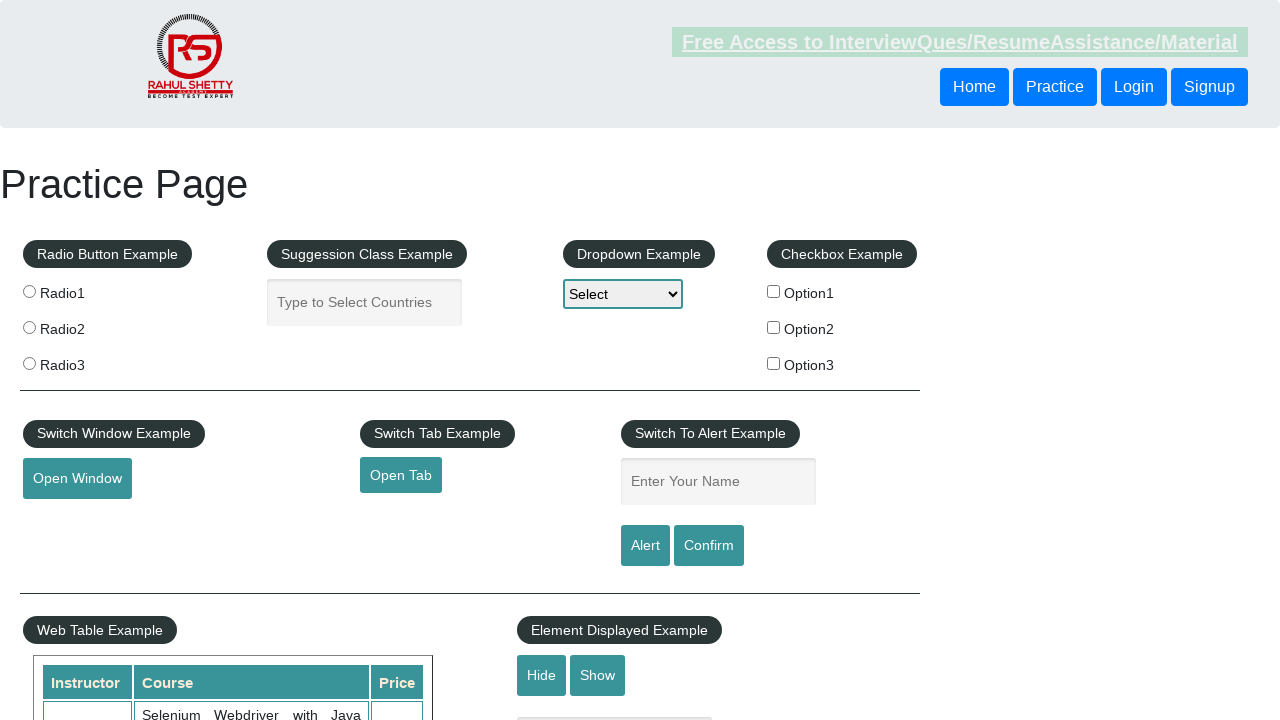

Verified link 'Discount Coupons' has href: #
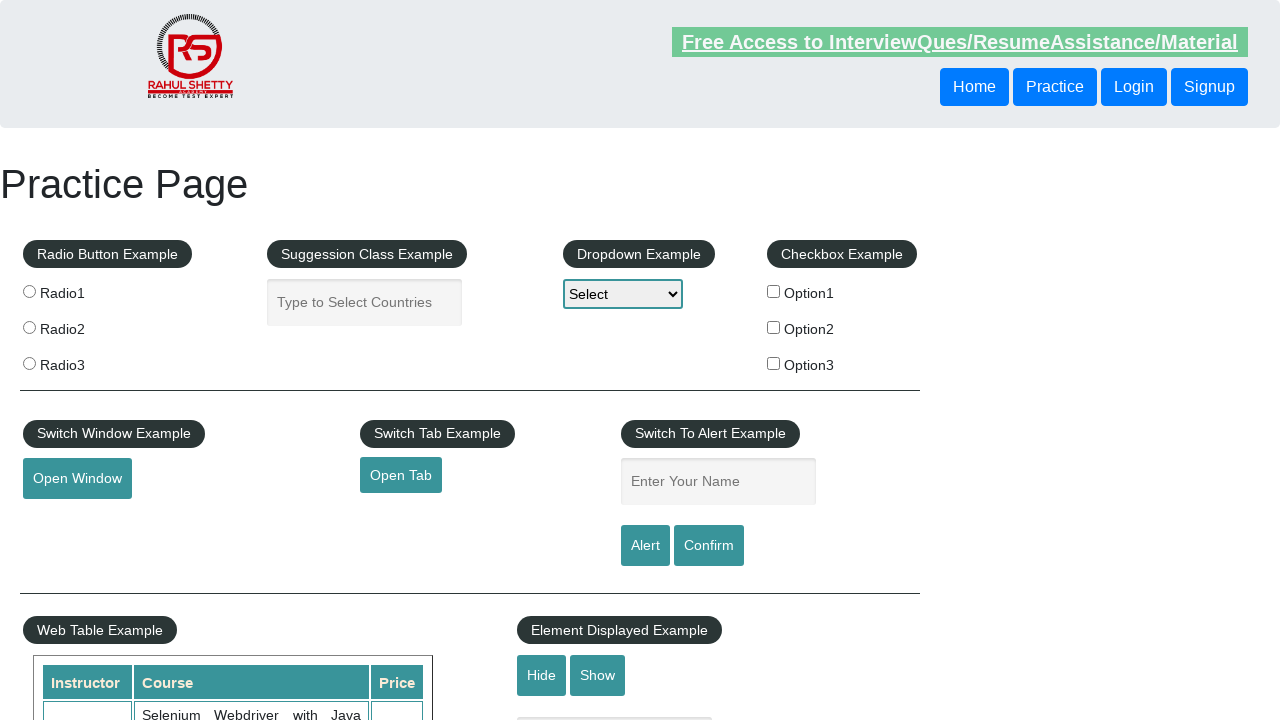

Assertion passed: link 'Discount Coupons' is valid
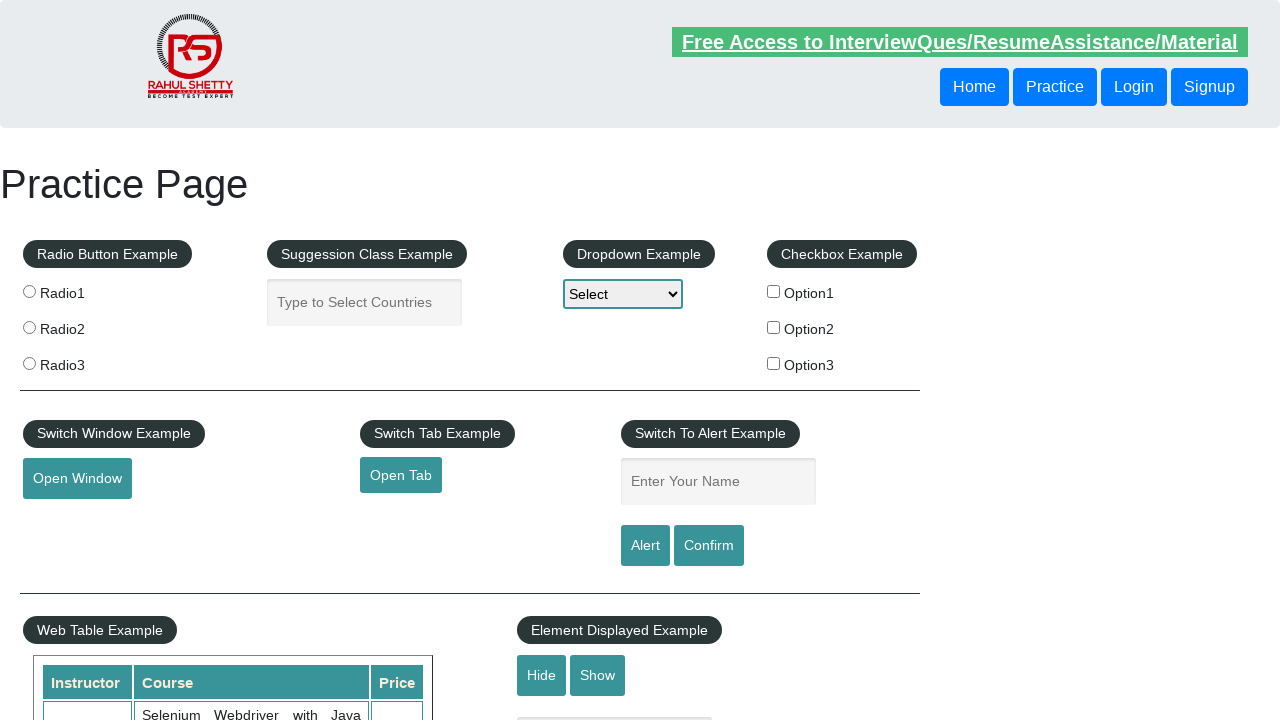

Retrieved link text: 'REST API'
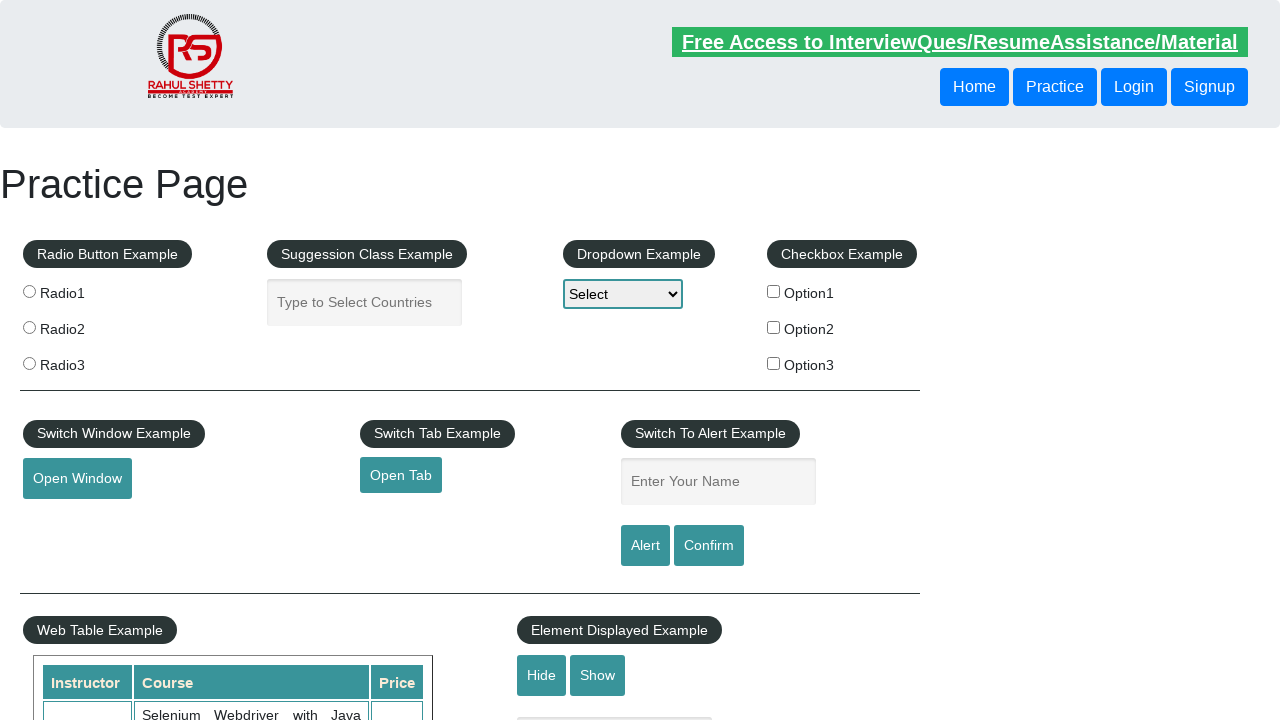

Verified link 'REST API' has href: http://www.restapitutorial.com/
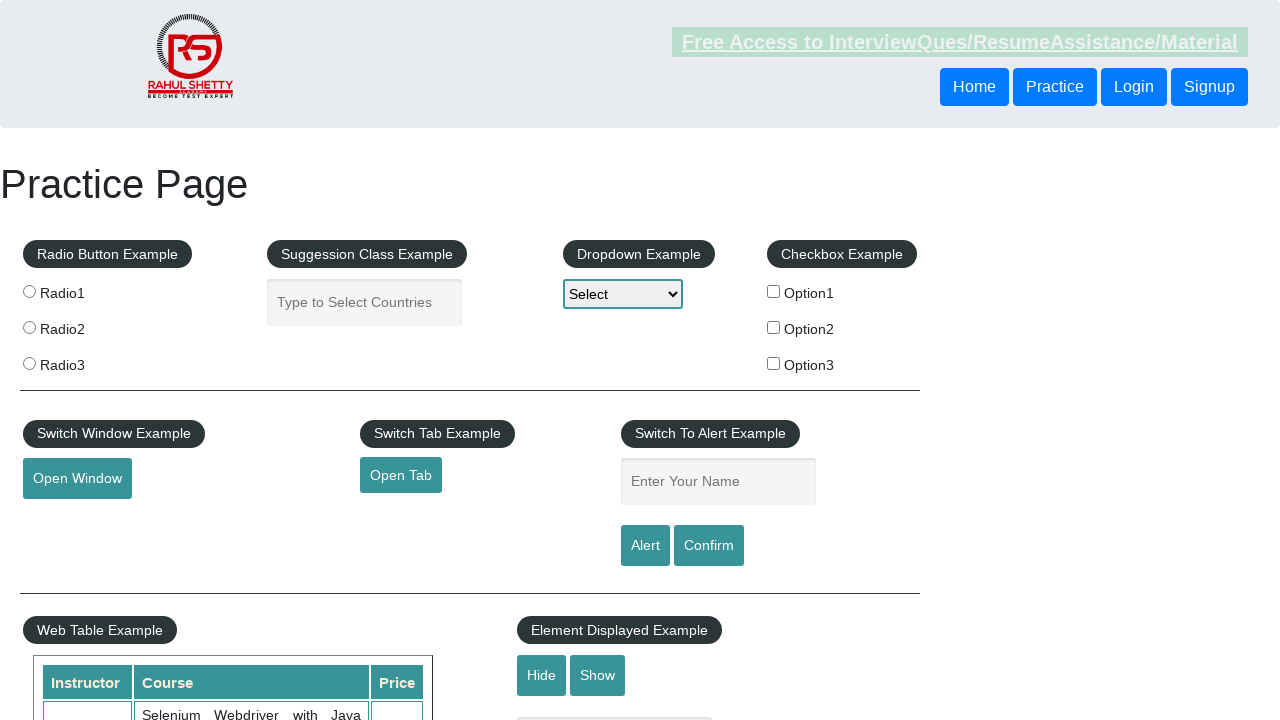

Assertion passed: link 'REST API' is valid
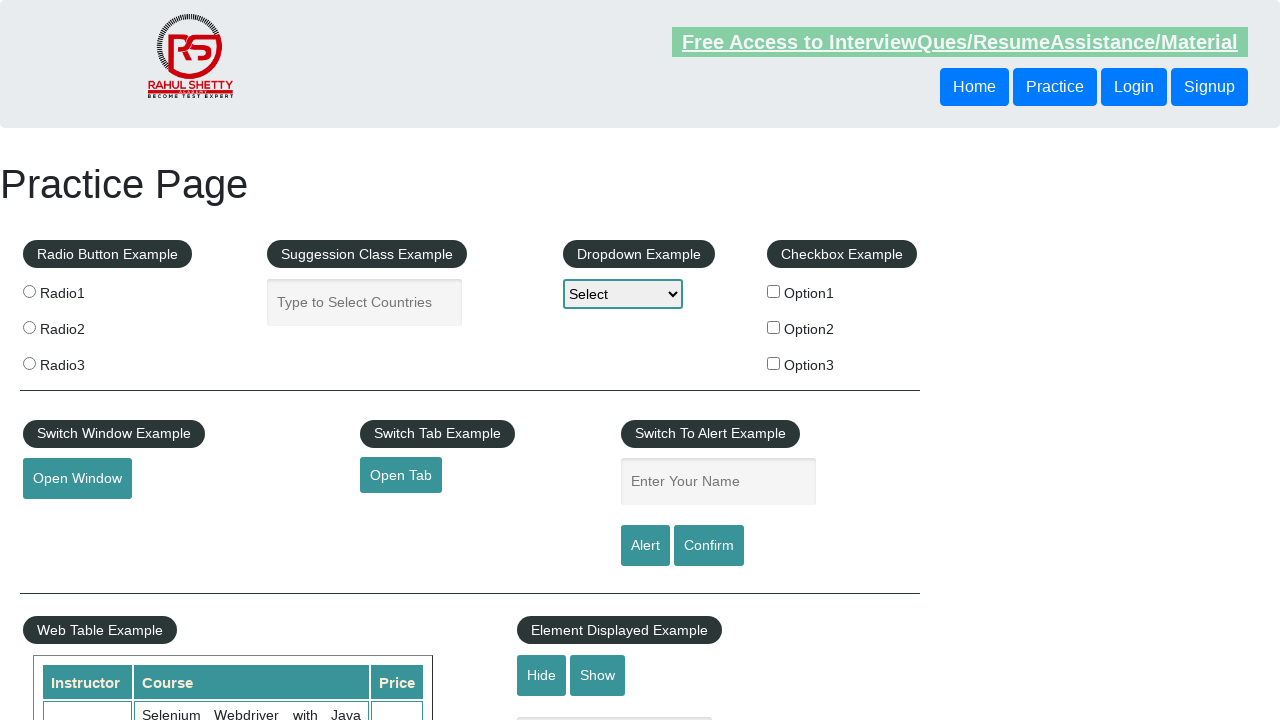

Retrieved link text: 'SoapUI'
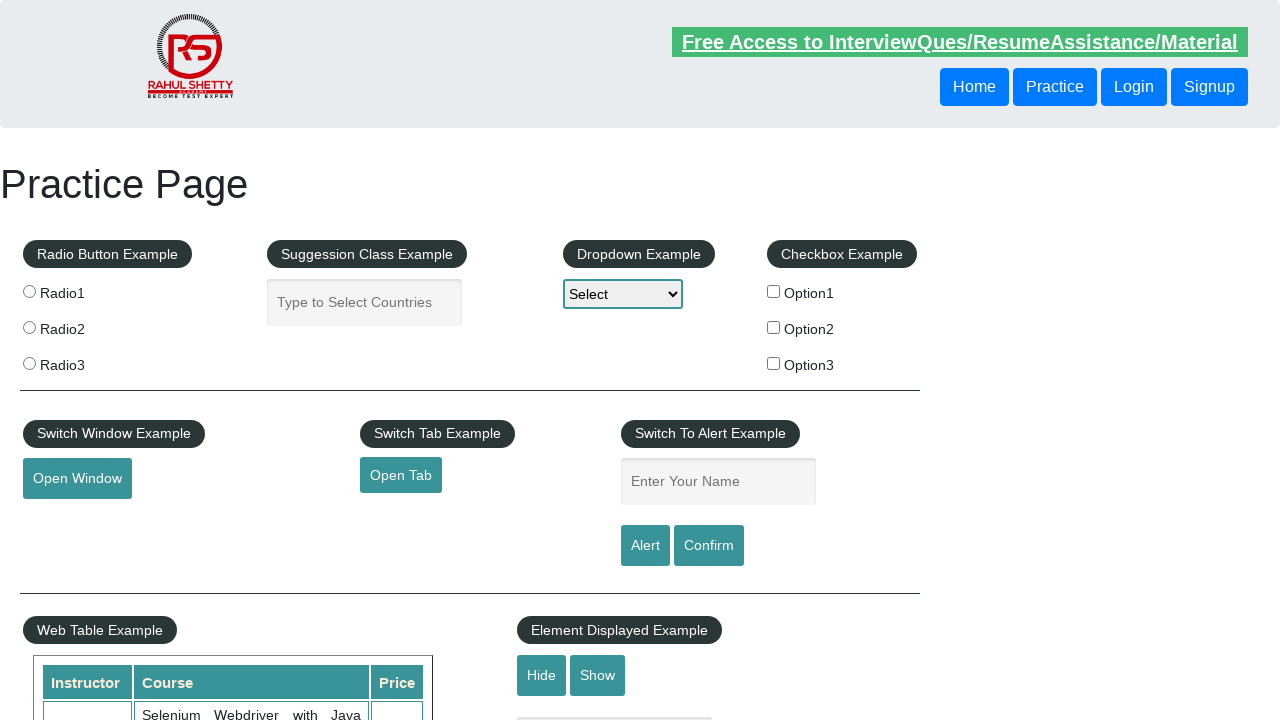

Verified link 'SoapUI' has href: https://www.soapui.org/
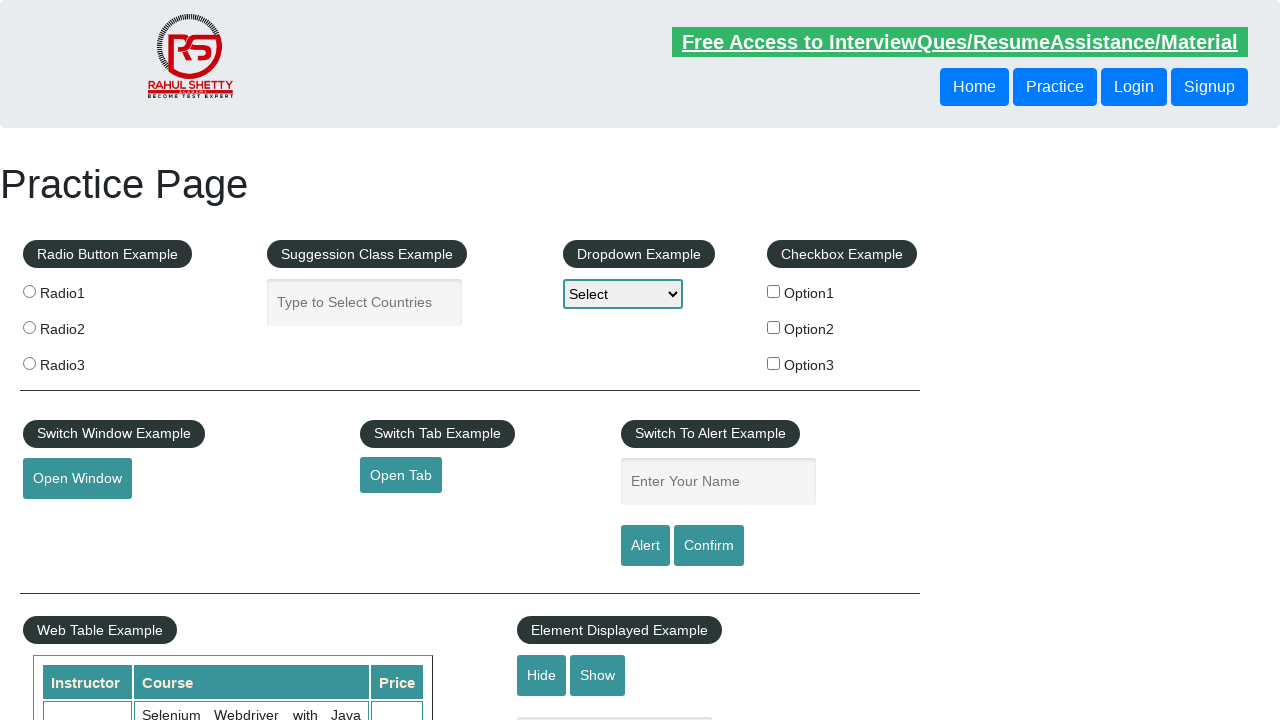

Assertion passed: link 'SoapUI' is valid
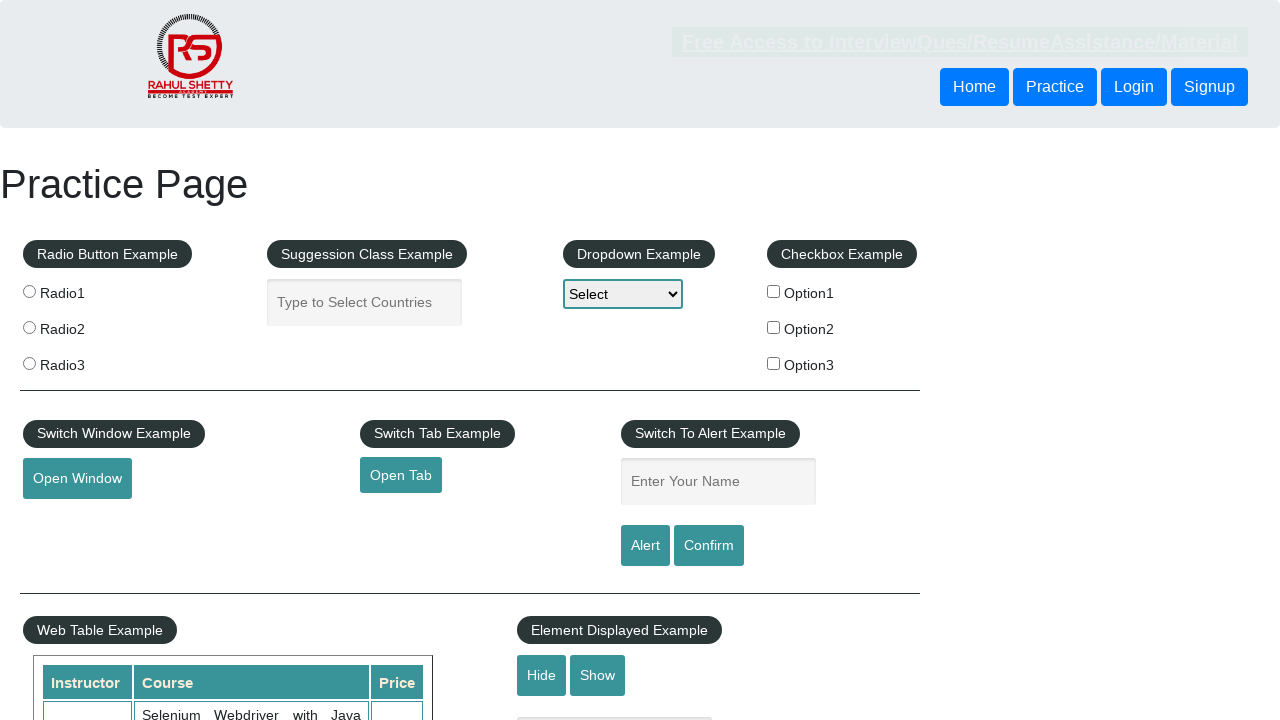

Retrieved link text: 'Appium'
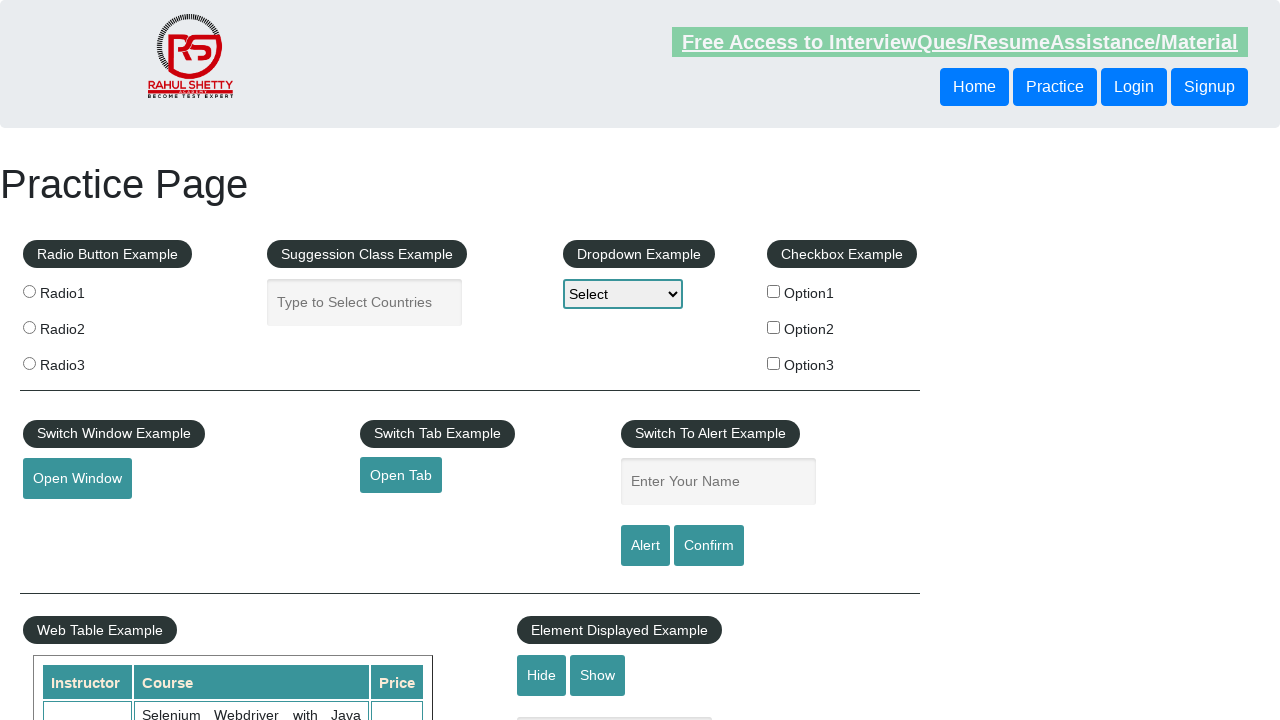

Verified link 'Appium' has href: https://courses.rahulshettyacademy.com/p/appium-tutorial
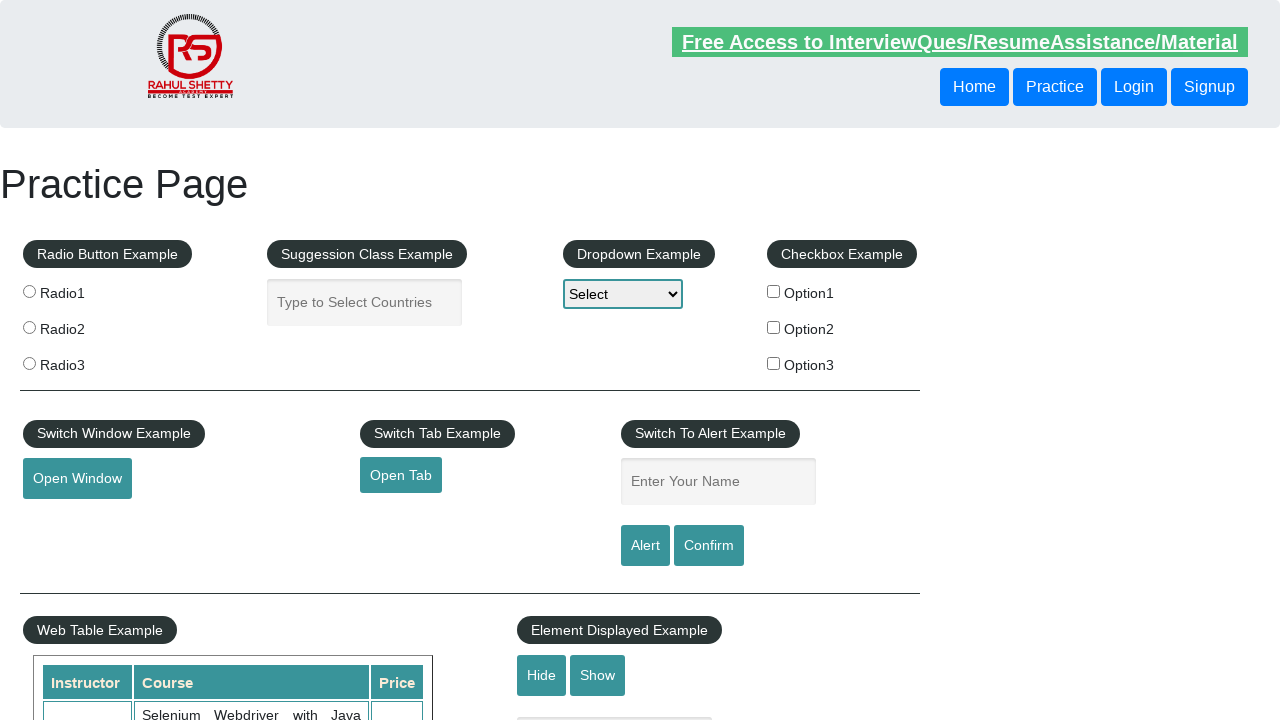

Assertion passed: link 'Appium' is valid
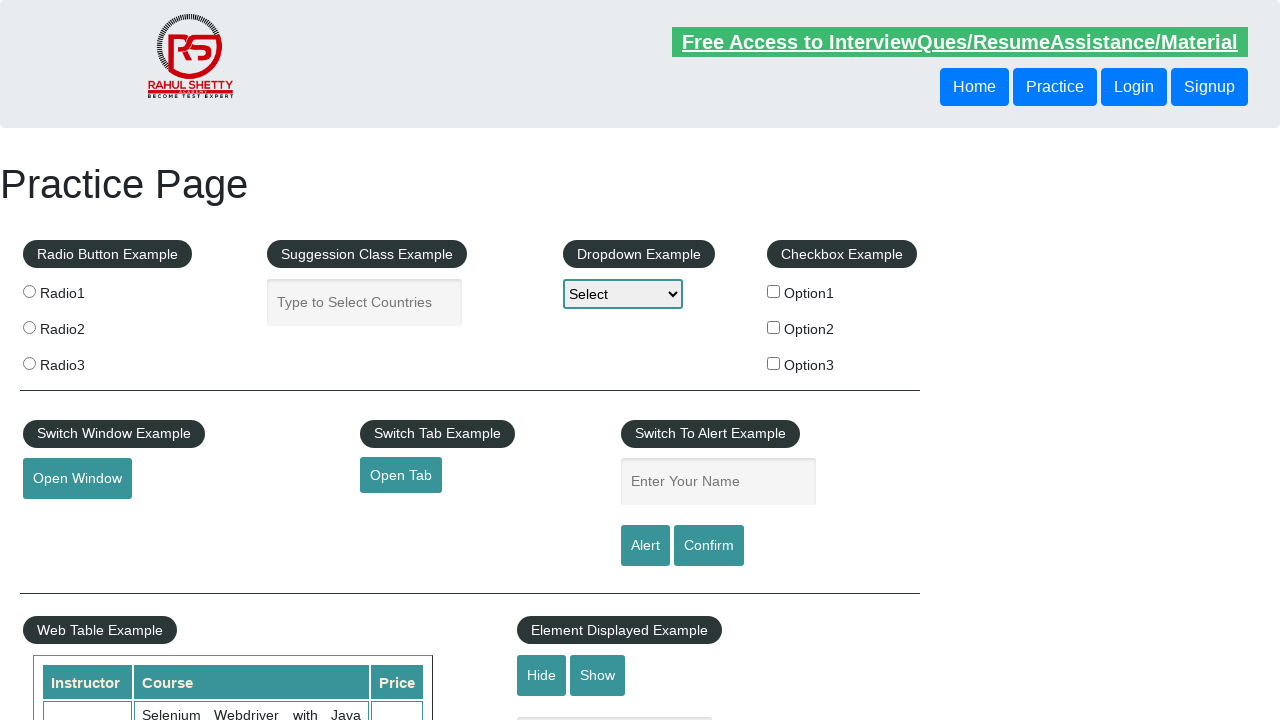

Retrieved link text: 'JMeter'
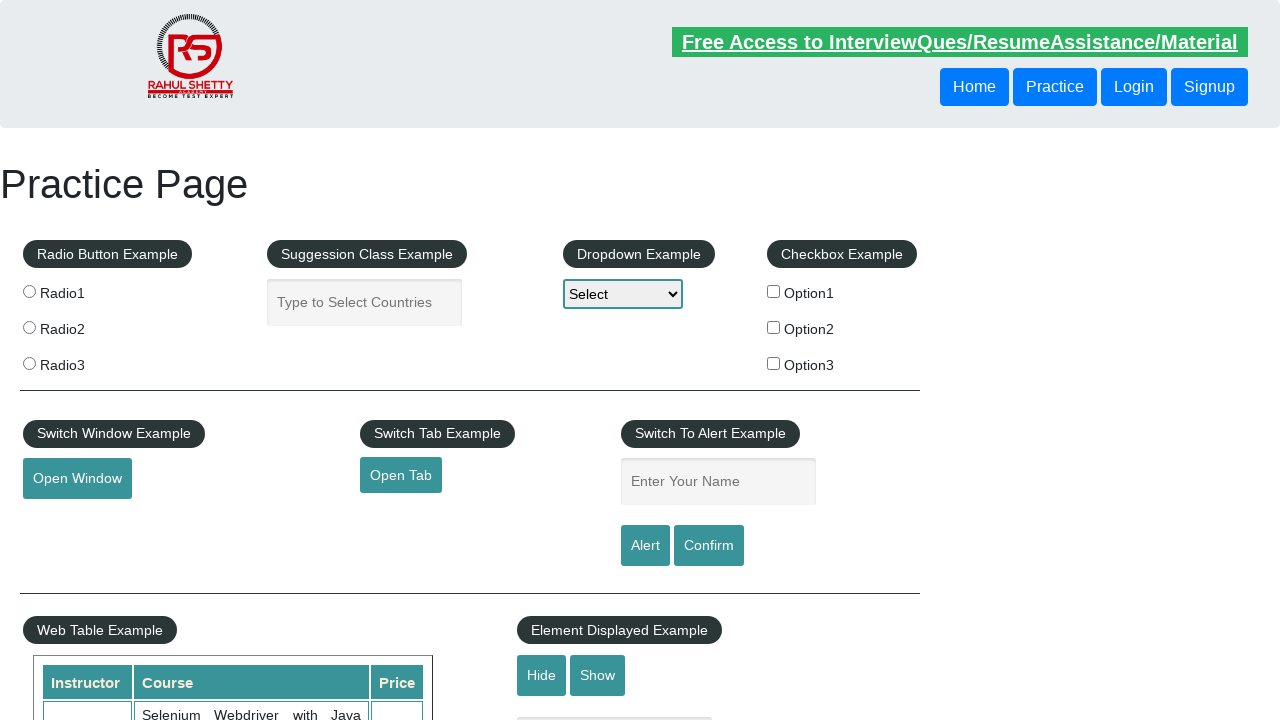

Verified link 'JMeter' has href: https://jmeter.apache.org/
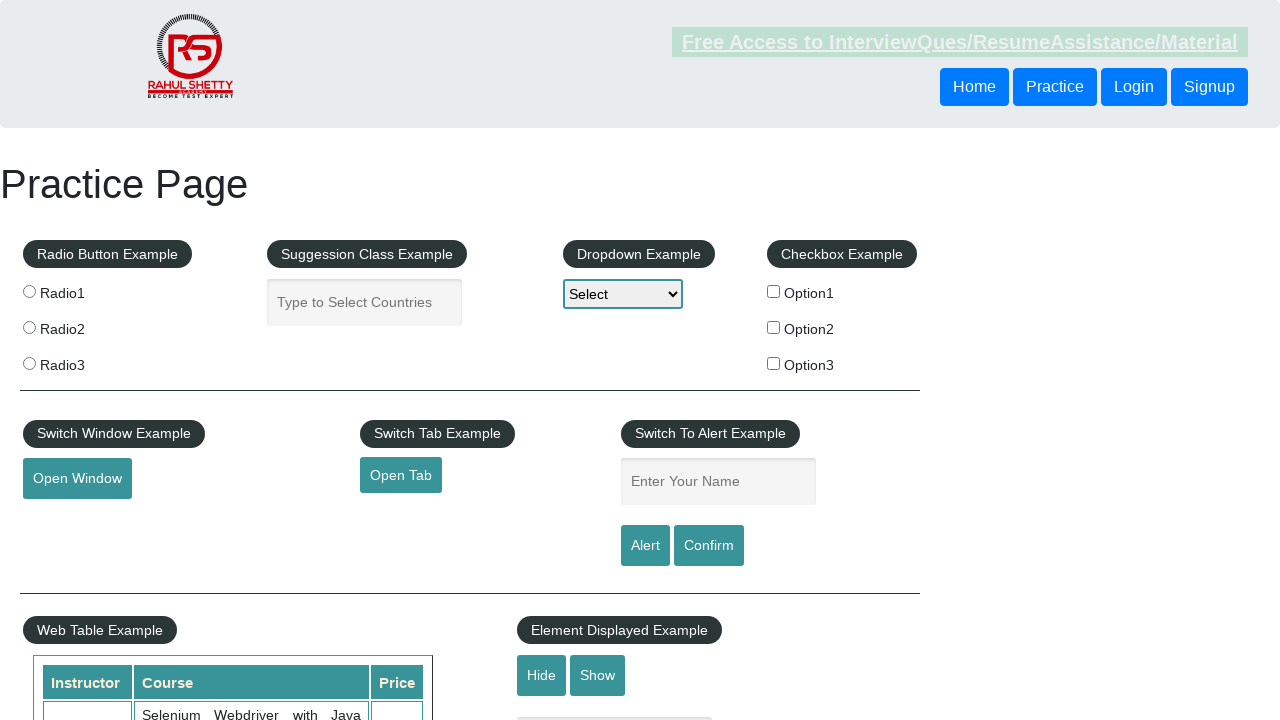

Assertion passed: link 'JMeter' is valid
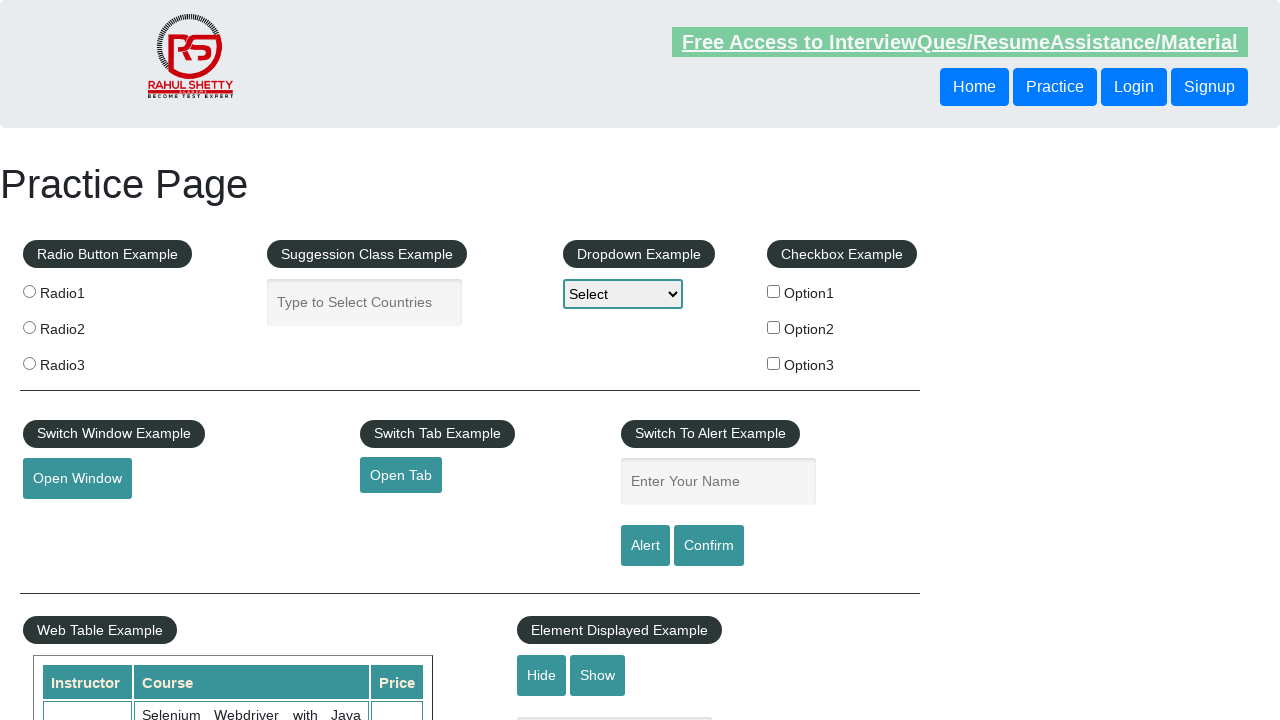

Retrieved link text: 'Latest News'
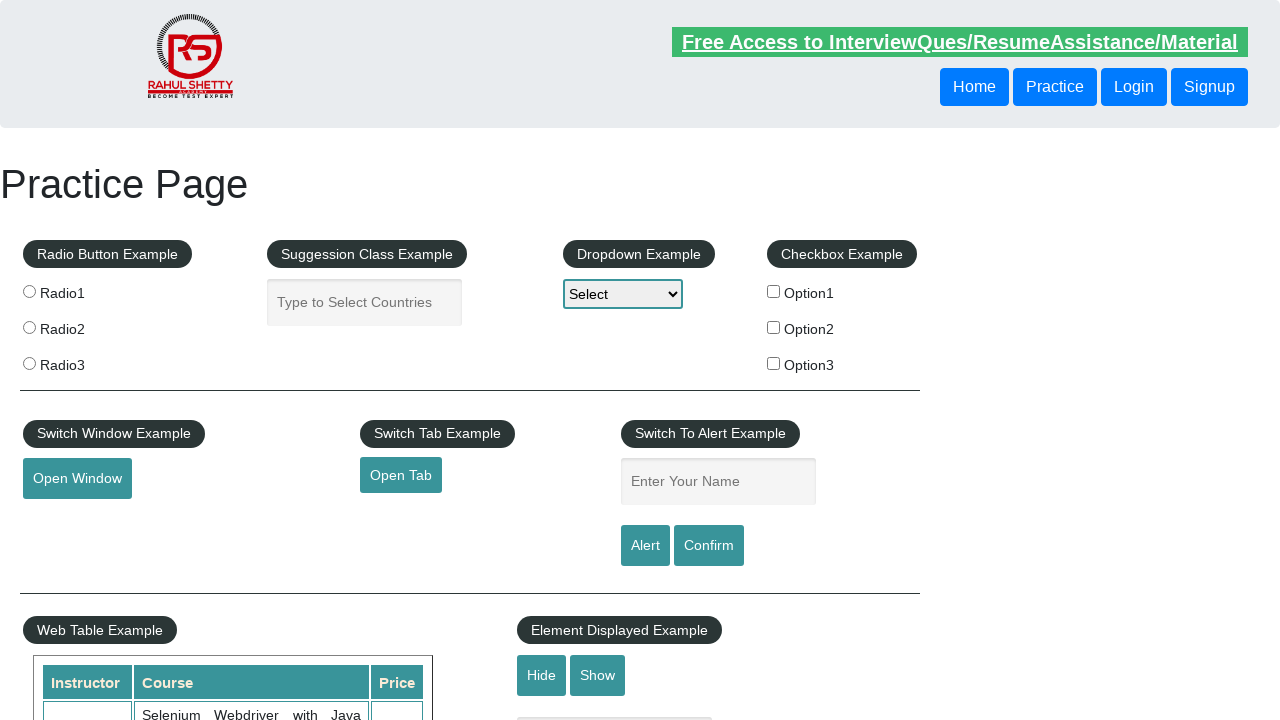

Verified link 'Latest News' has href: #
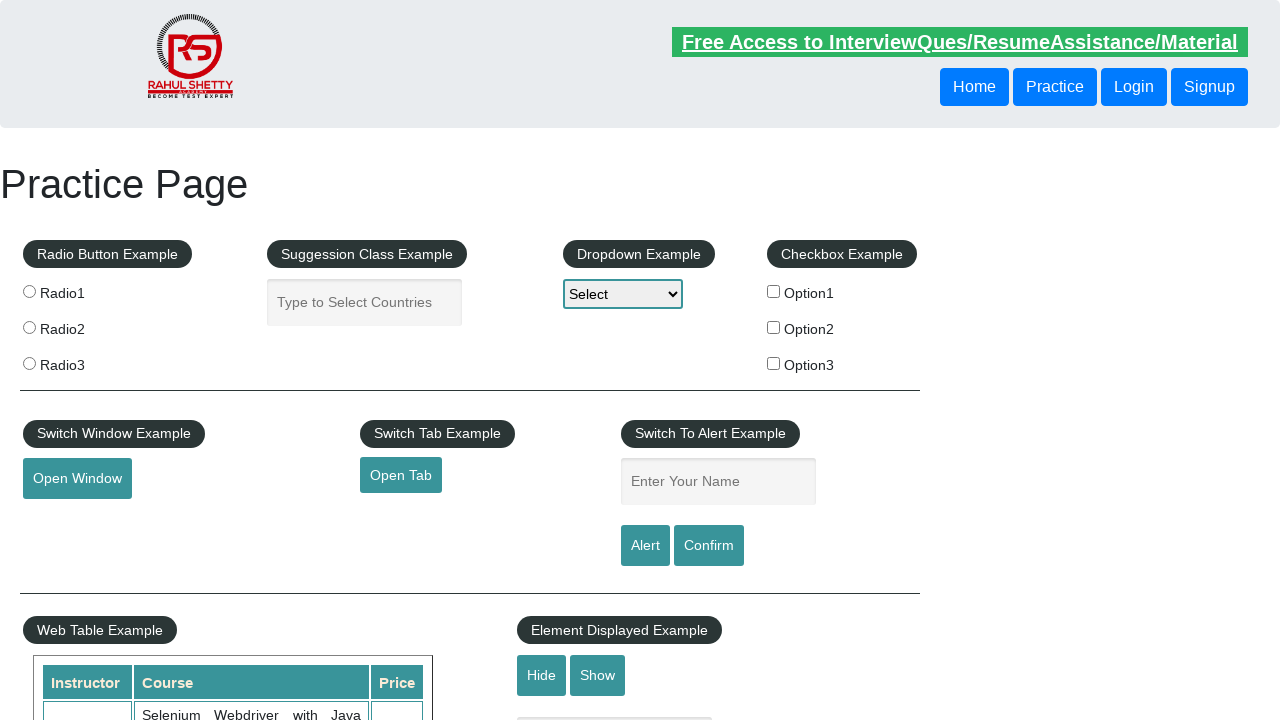

Assertion passed: link 'Latest News' is valid
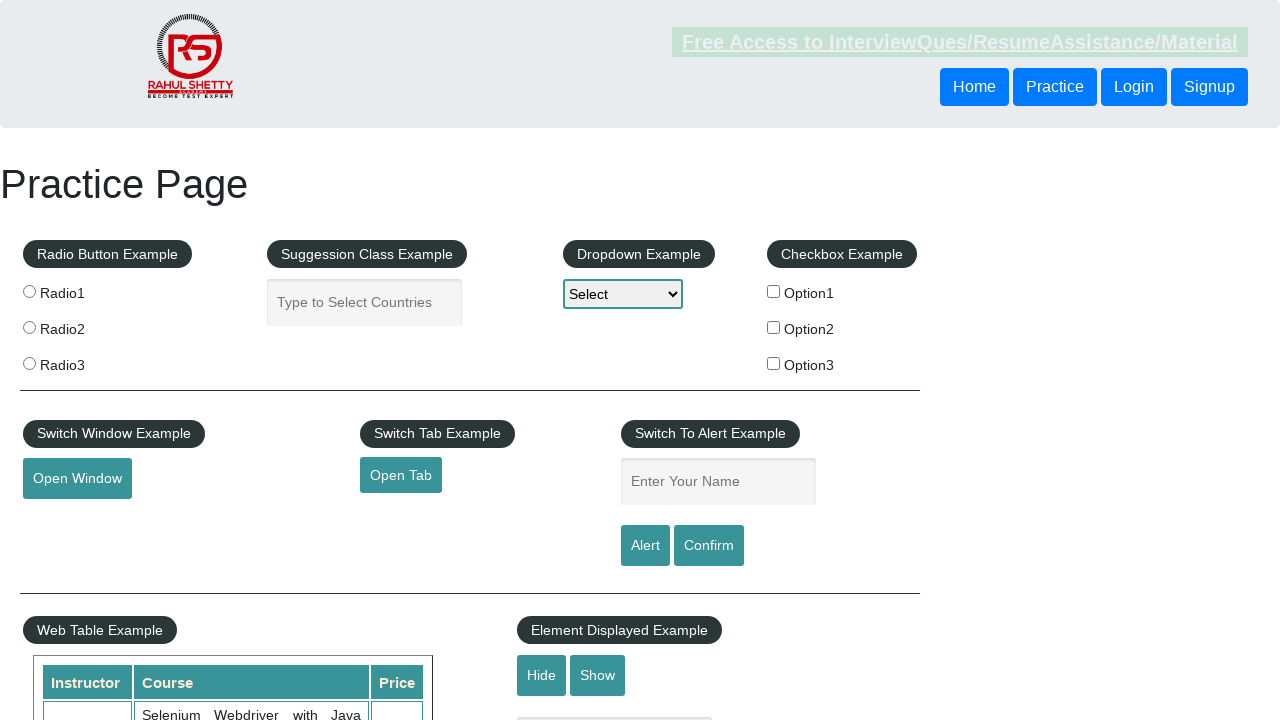

Retrieved link text: 'Broken Link'
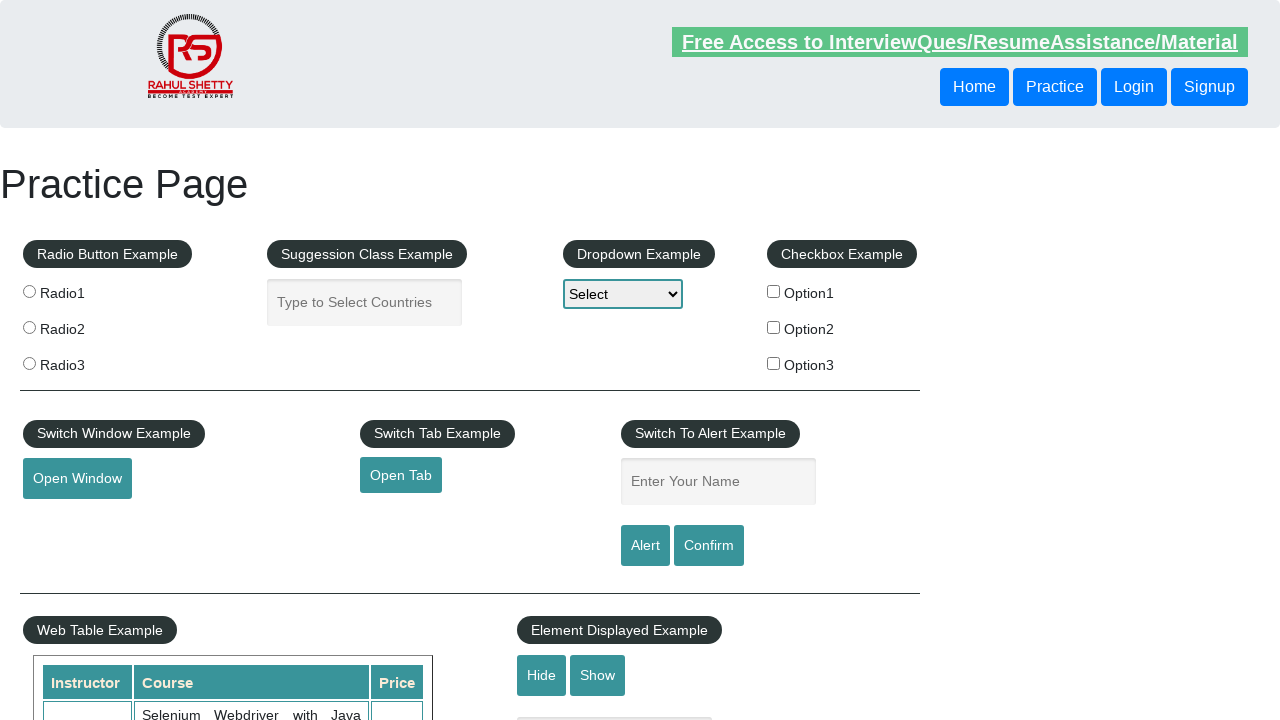

Verified link 'Broken Link' has href: https://rahulshettyacademy.com/brokenlink
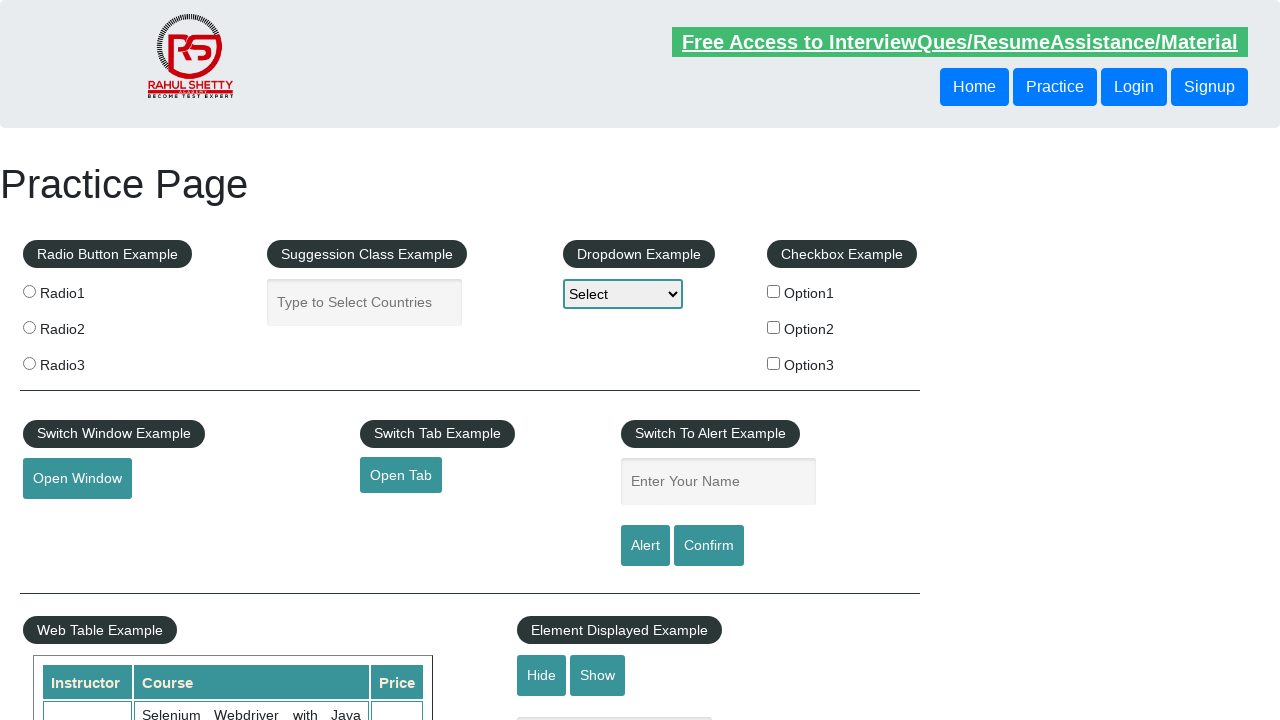

Assertion passed: link 'Broken Link' is valid
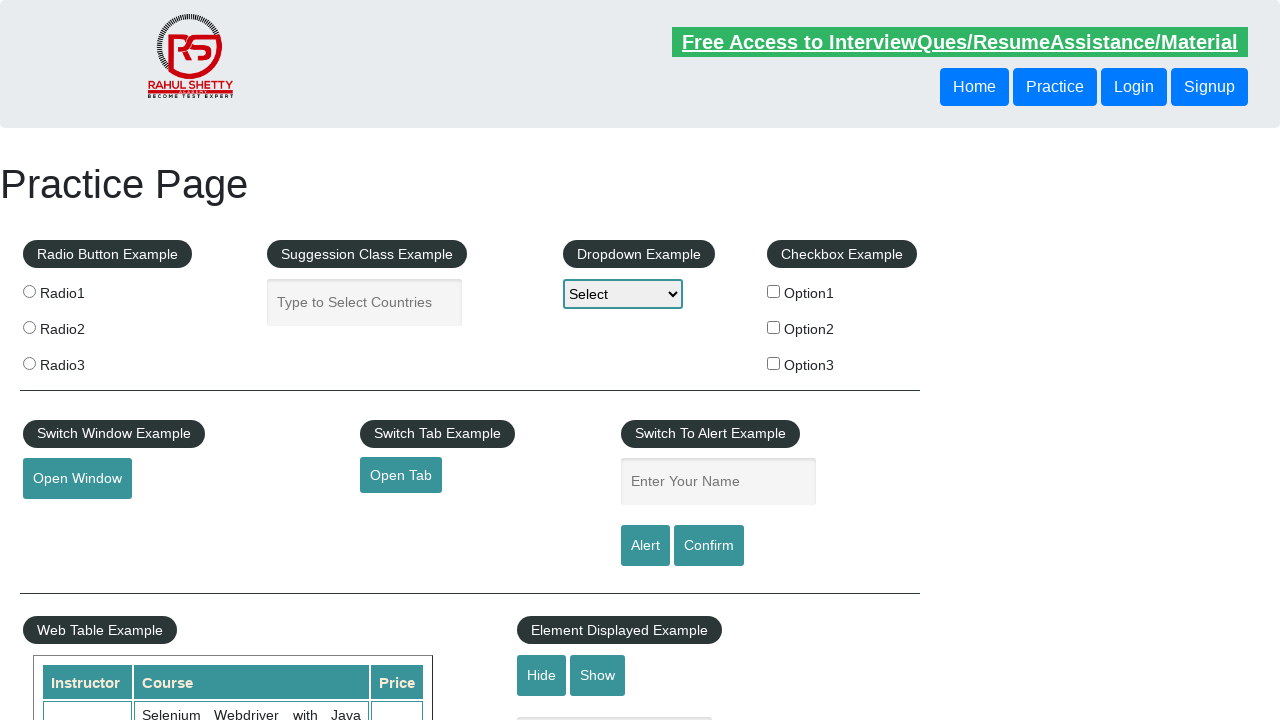

Retrieved link text: 'Dummy Content for Testing.'
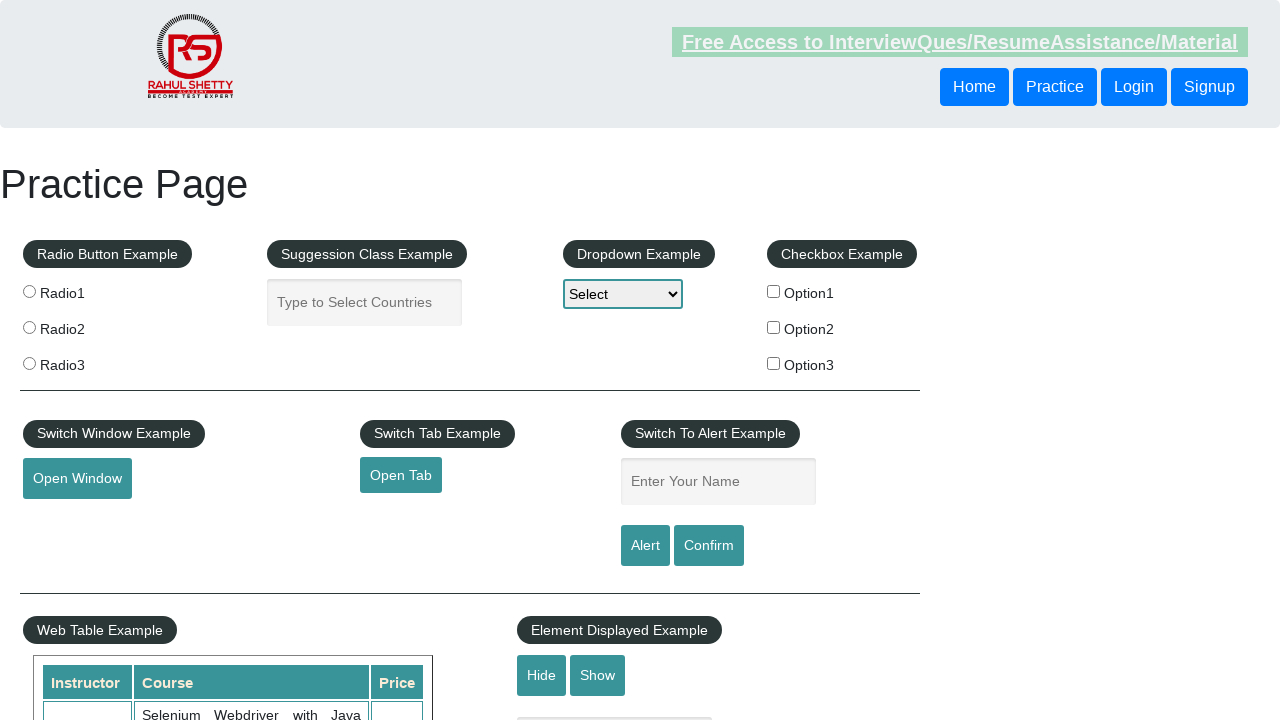

Verified link 'Dummy Content for Testing.' has href: #
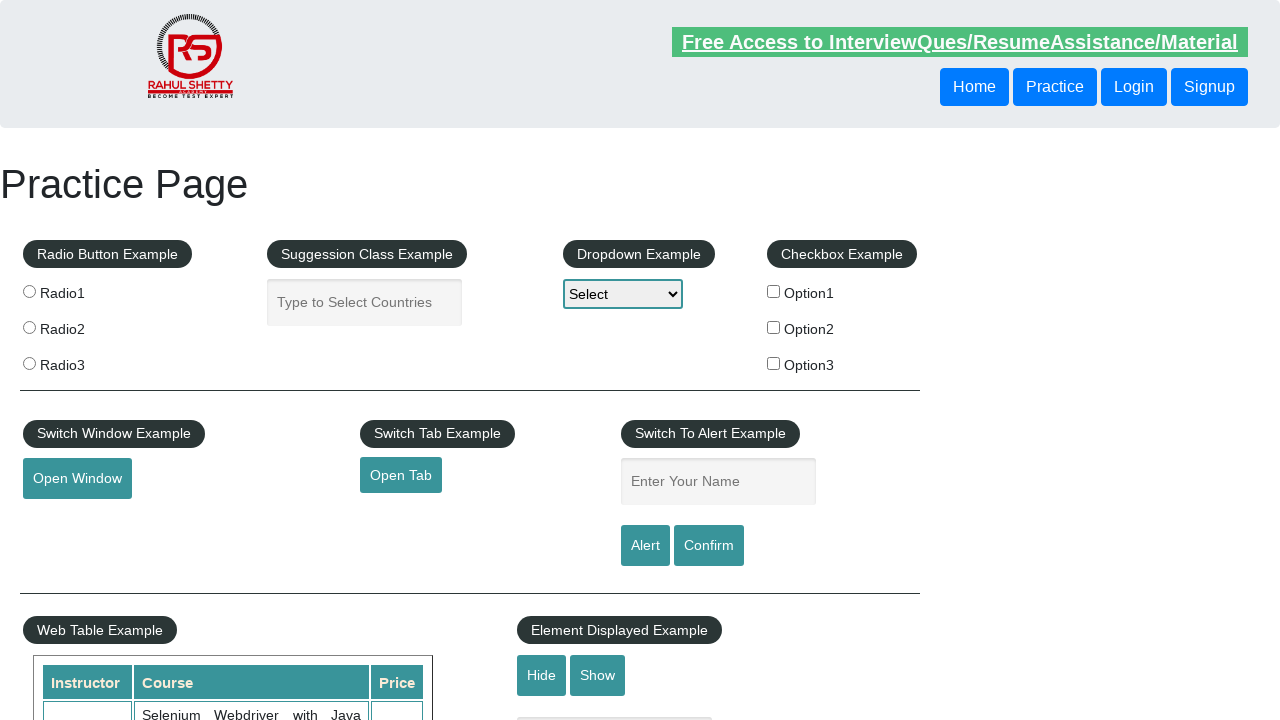

Assertion passed: link 'Dummy Content for Testing.' is valid
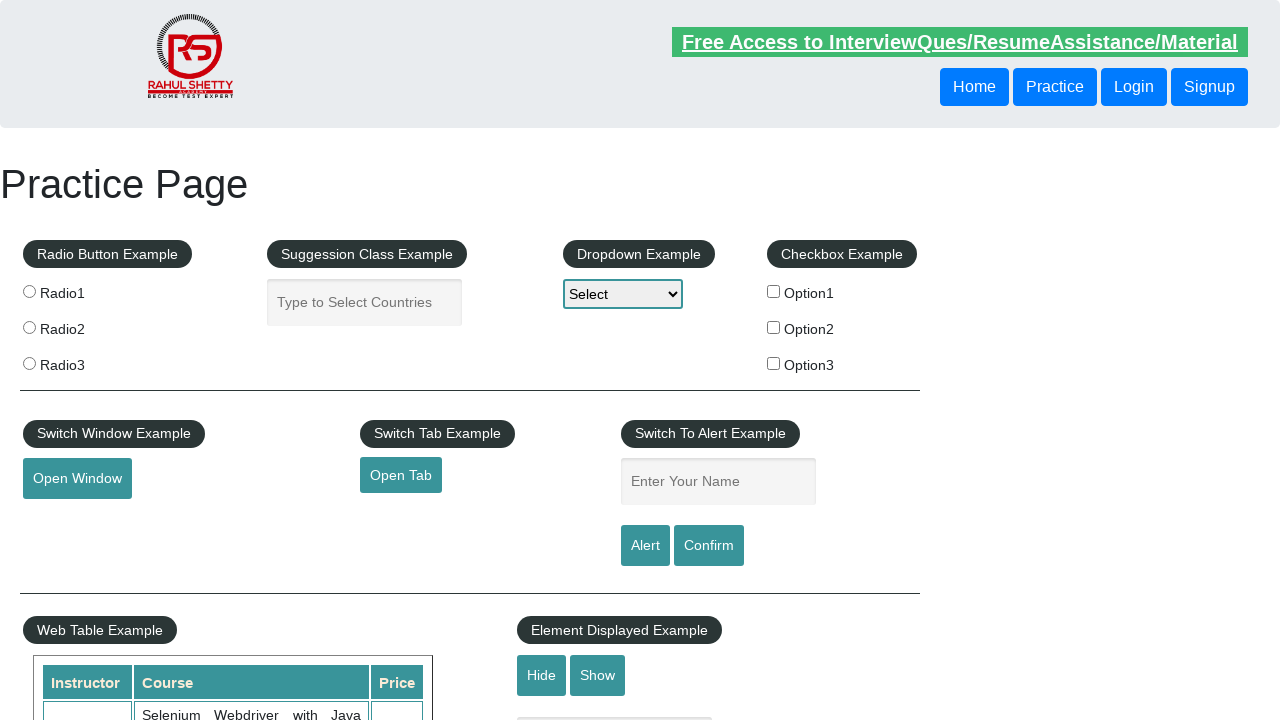

Retrieved link text: 'Dummy Content for Testing.'
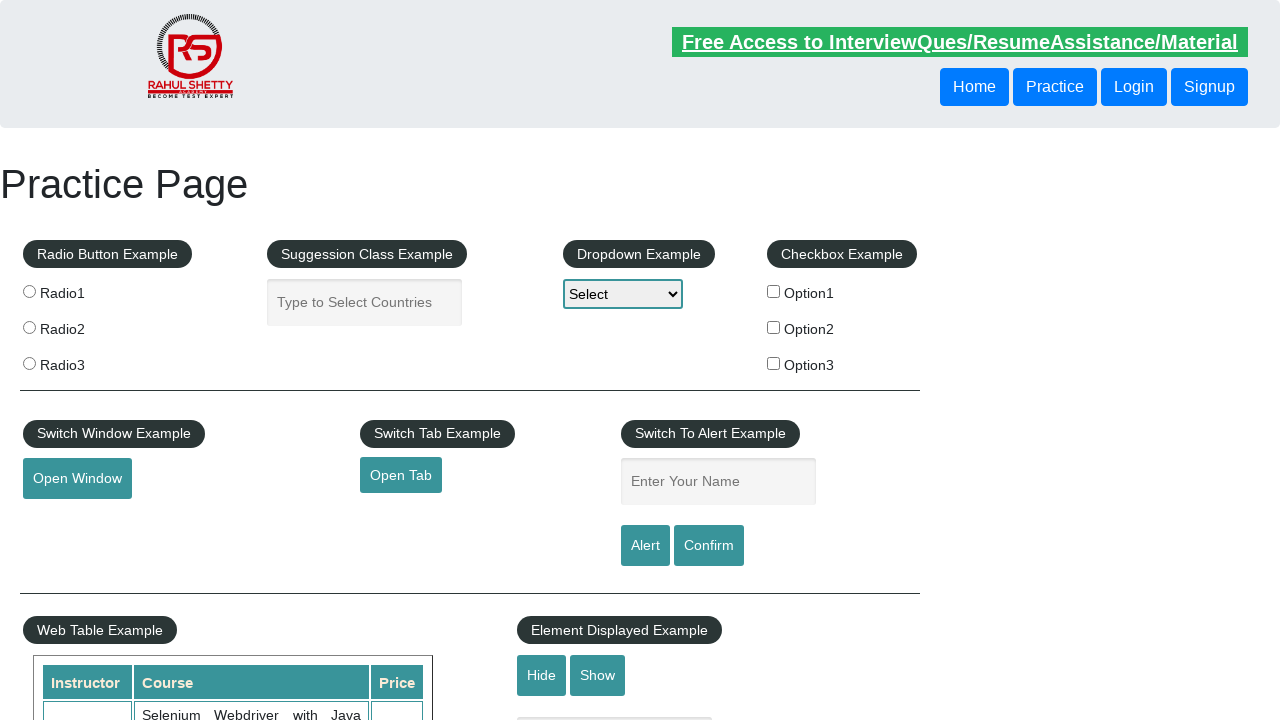

Verified link 'Dummy Content for Testing.' has href: #
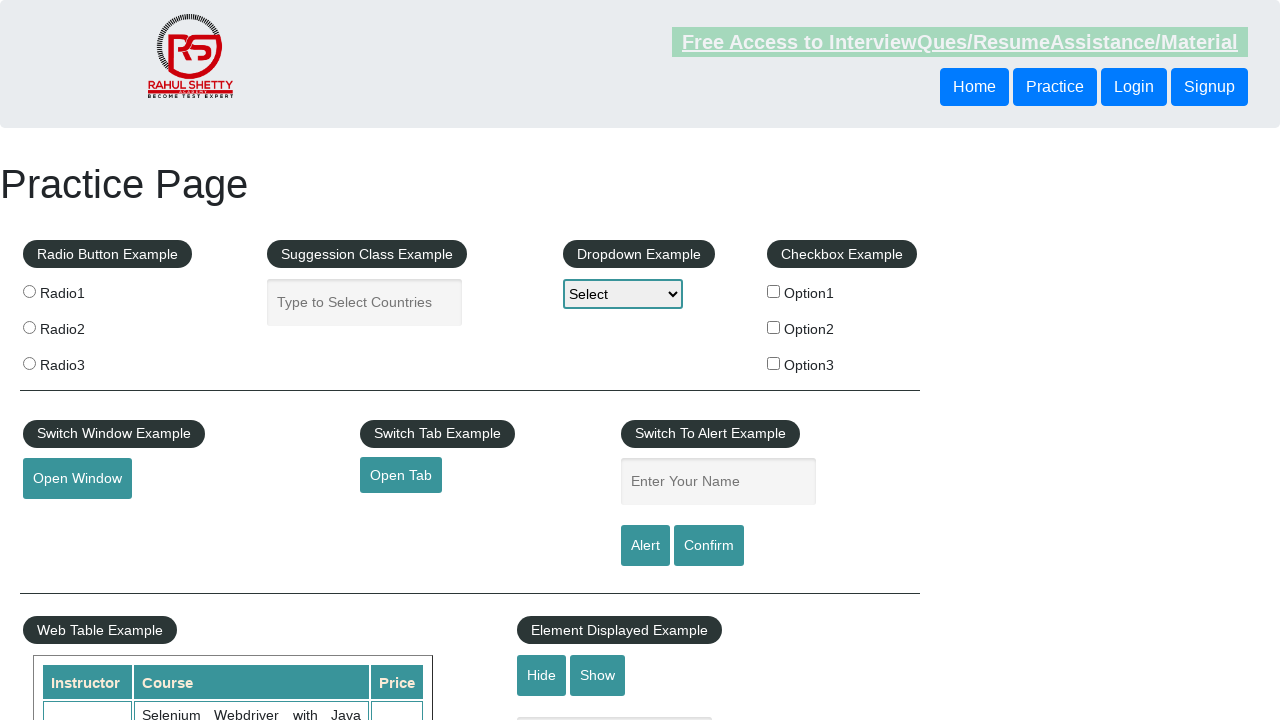

Assertion passed: link 'Dummy Content for Testing.' is valid
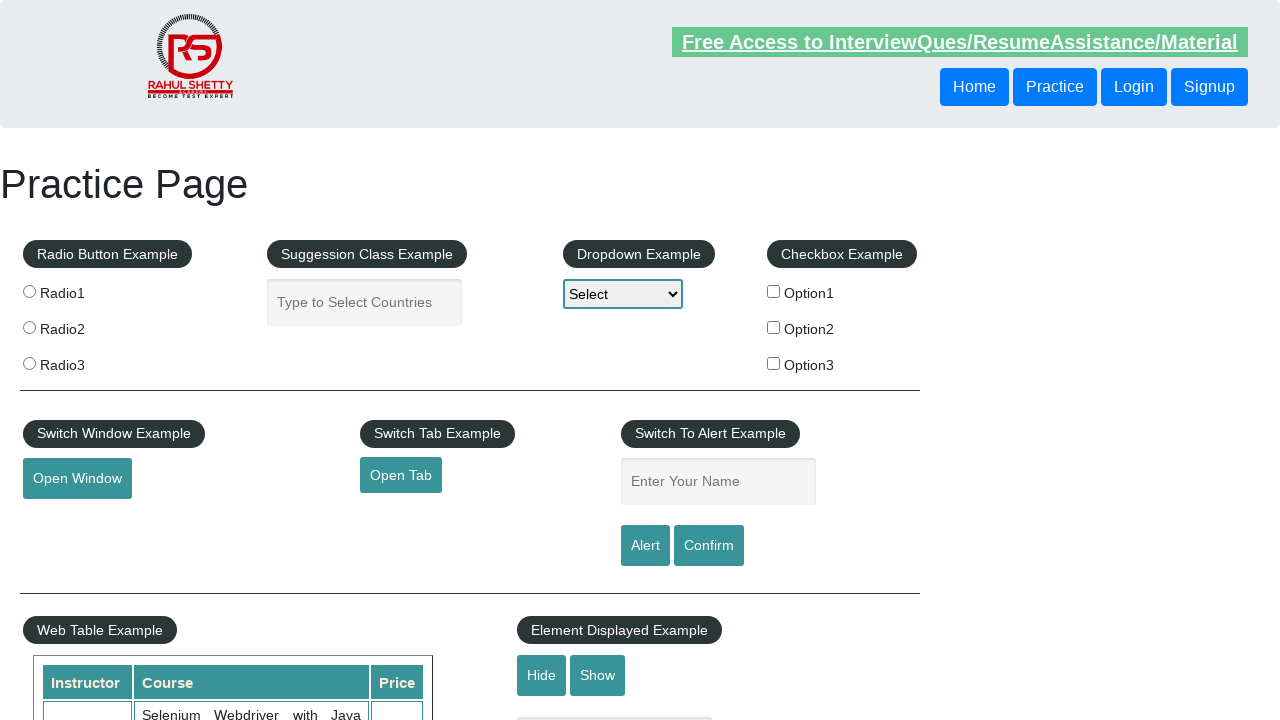

Retrieved link text: 'Dummy Content for Testing.'
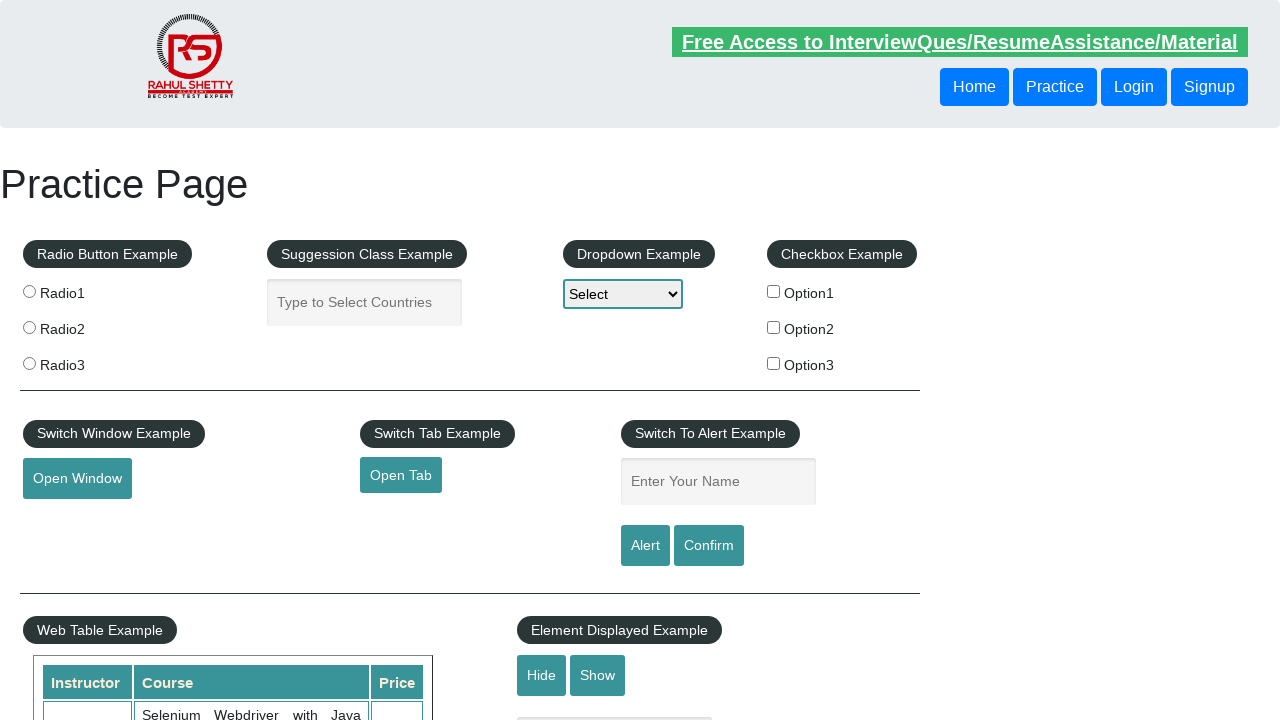

Verified link 'Dummy Content for Testing.' has href: #
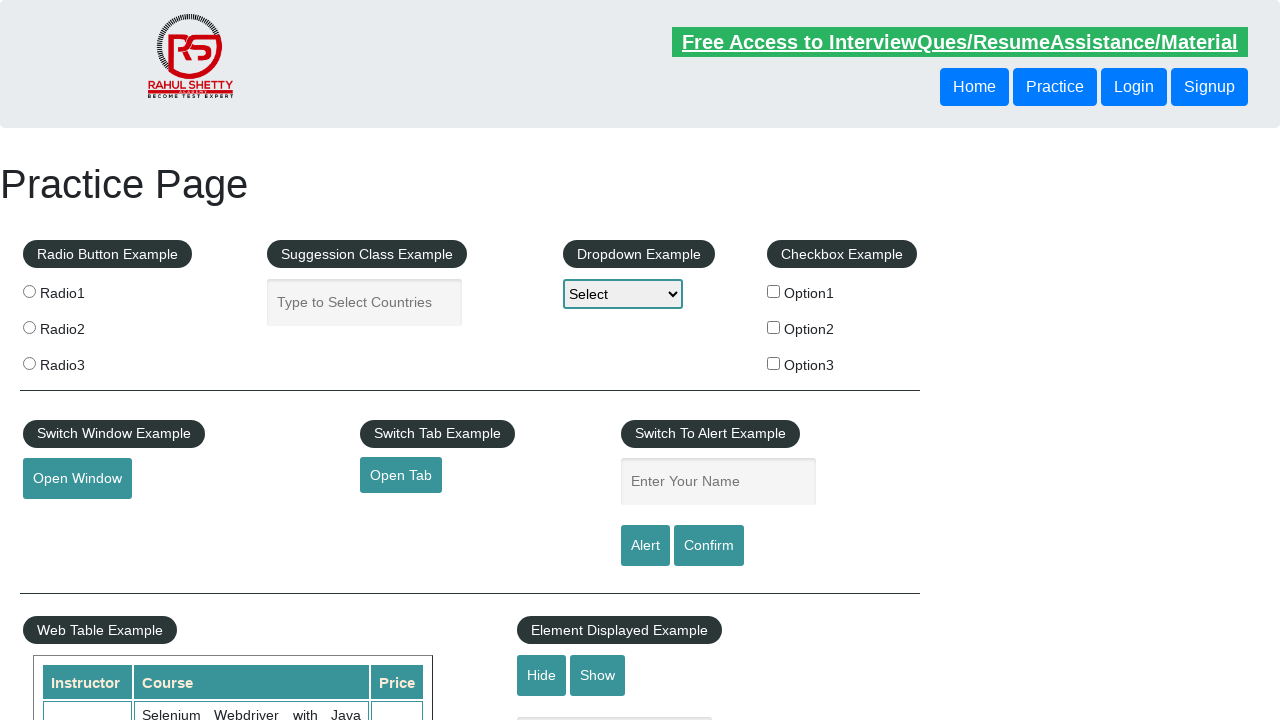

Assertion passed: link 'Dummy Content for Testing.' is valid
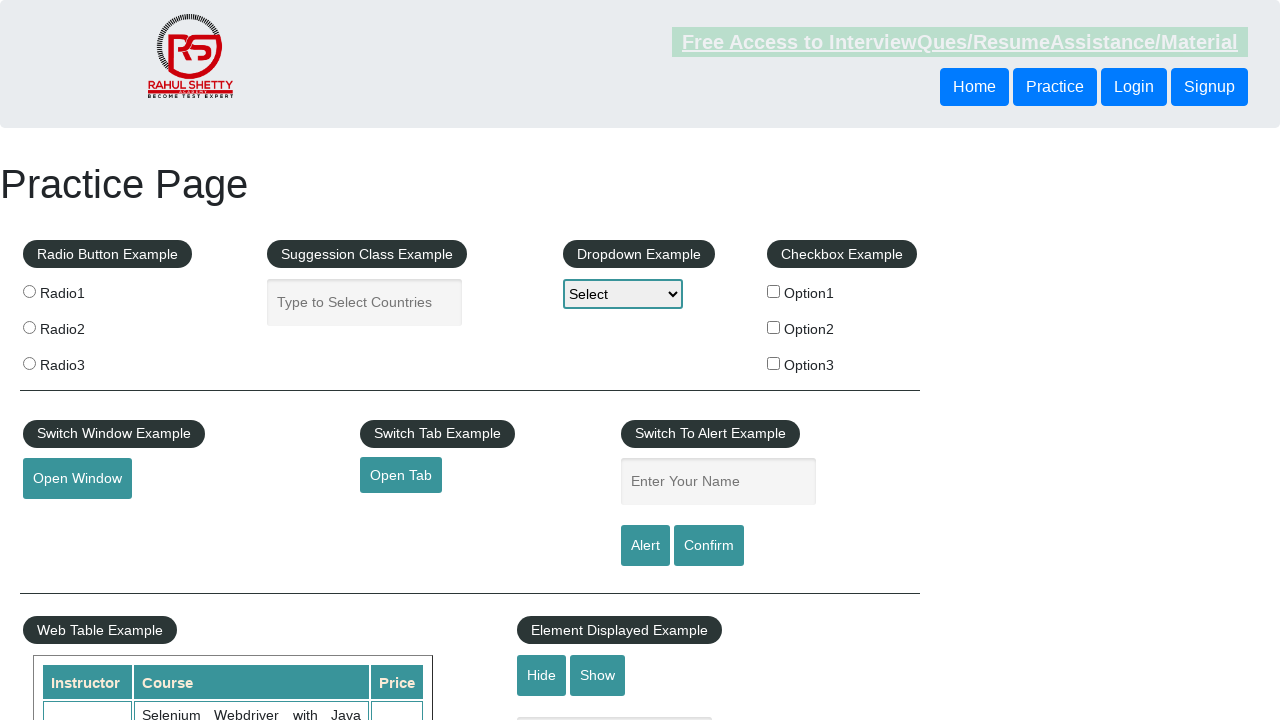

Retrieved link text: 'Contact info'
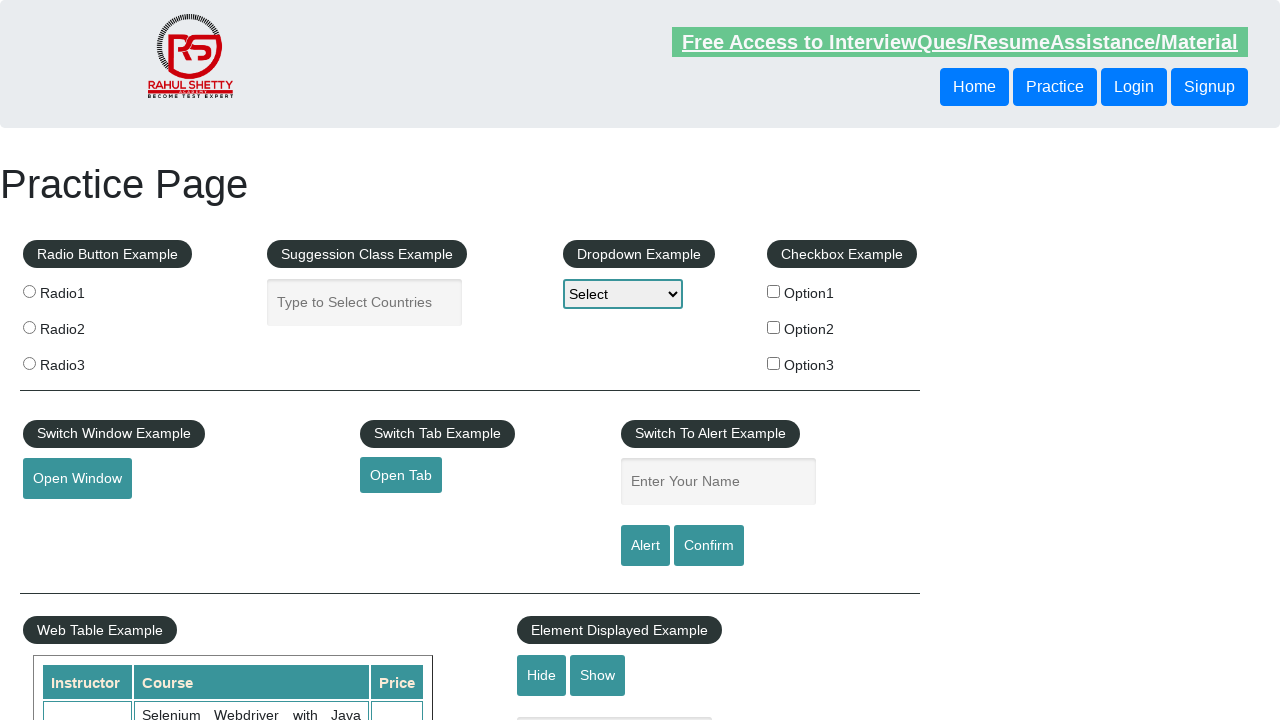

Verified link 'Contact info' has href: #
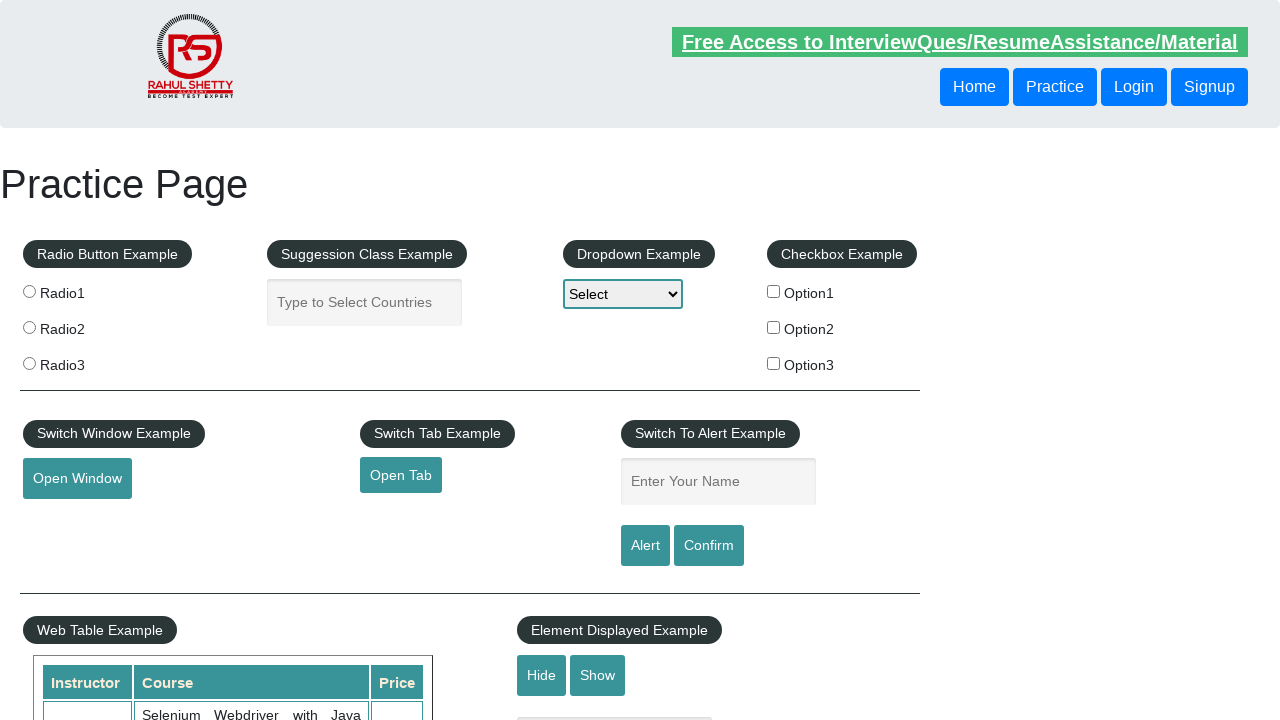

Assertion passed: link 'Contact info' is valid
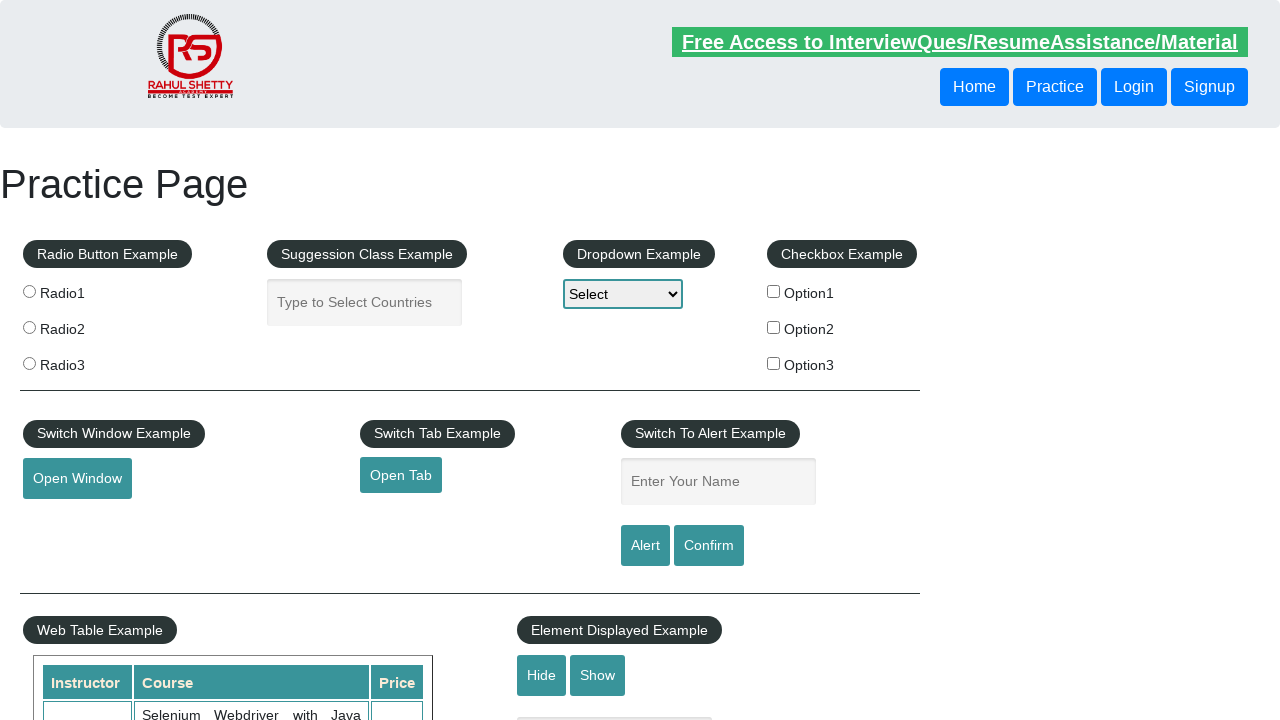

Retrieved link text: 'Dummy Content for Testing.'
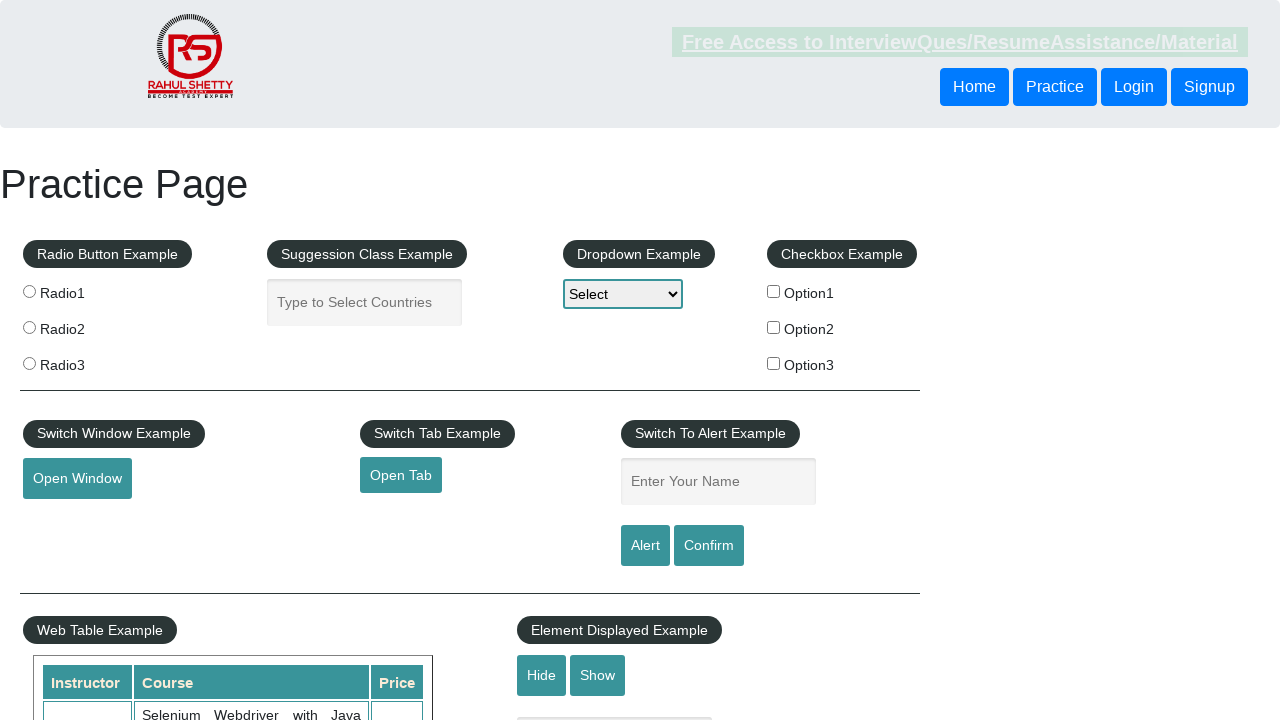

Verified link 'Dummy Content for Testing.' has href: #
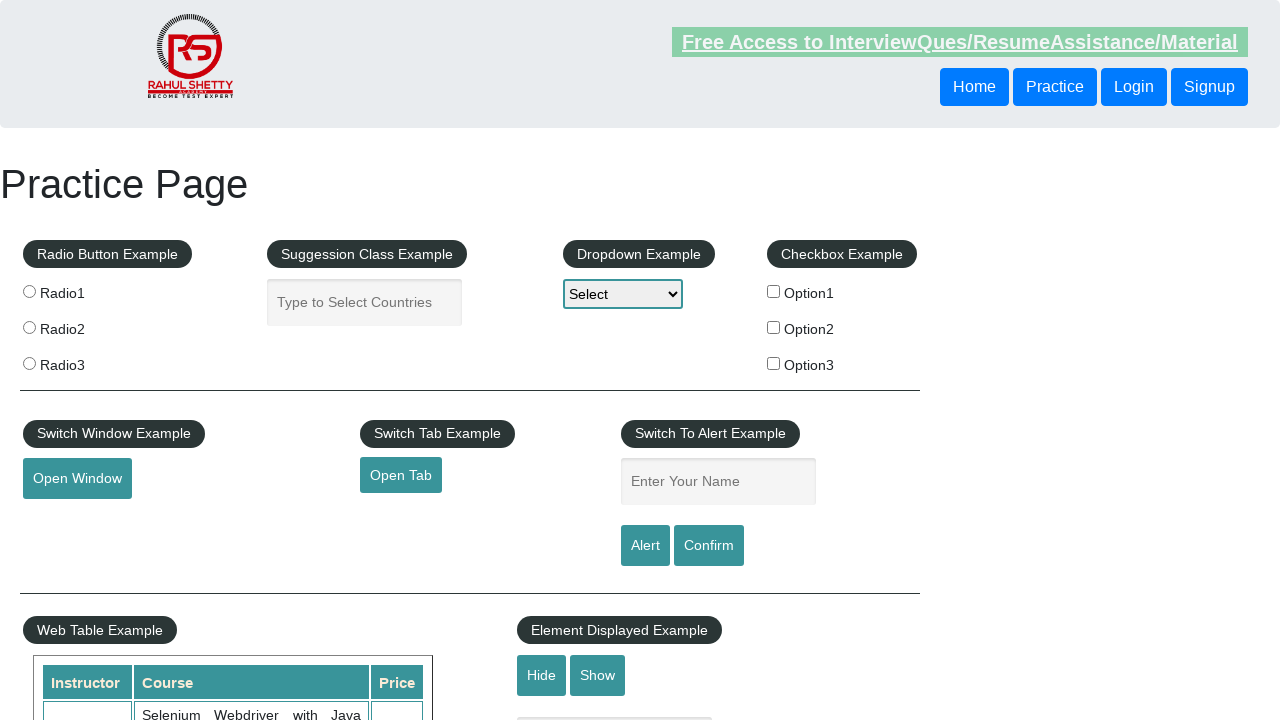

Assertion passed: link 'Dummy Content for Testing.' is valid
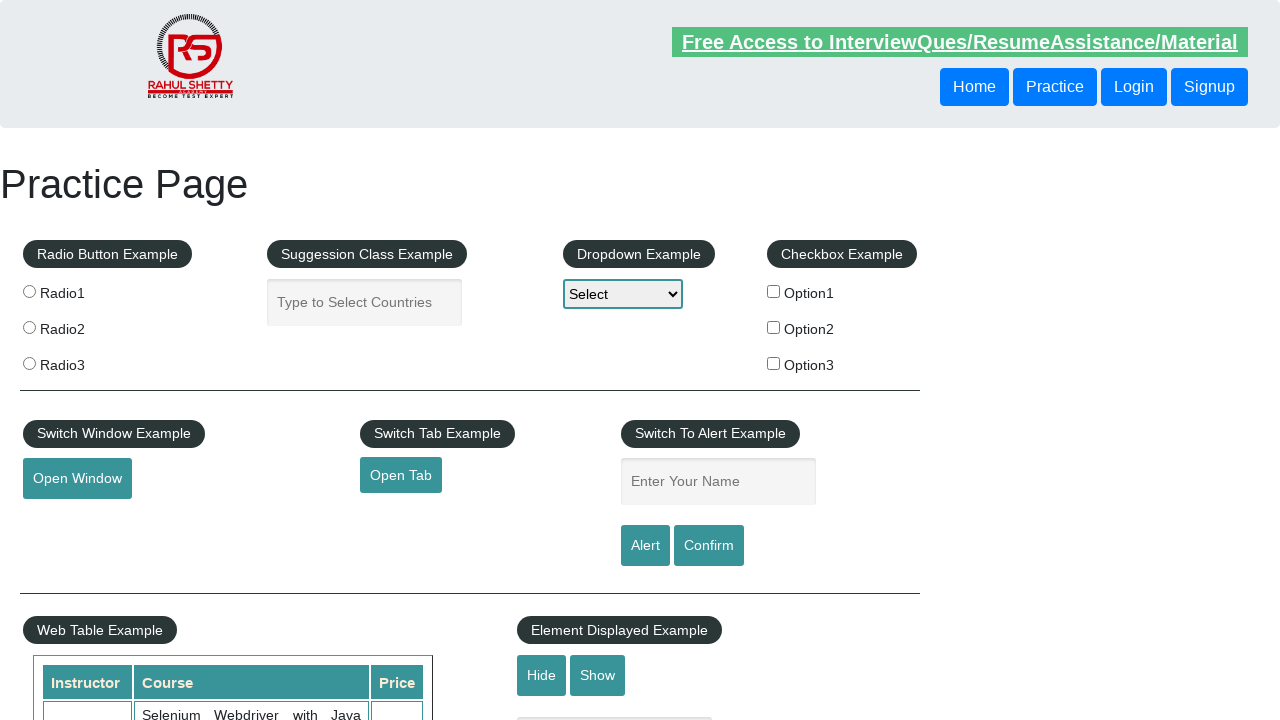

Retrieved link text: 'Dummy Content for Testing.'
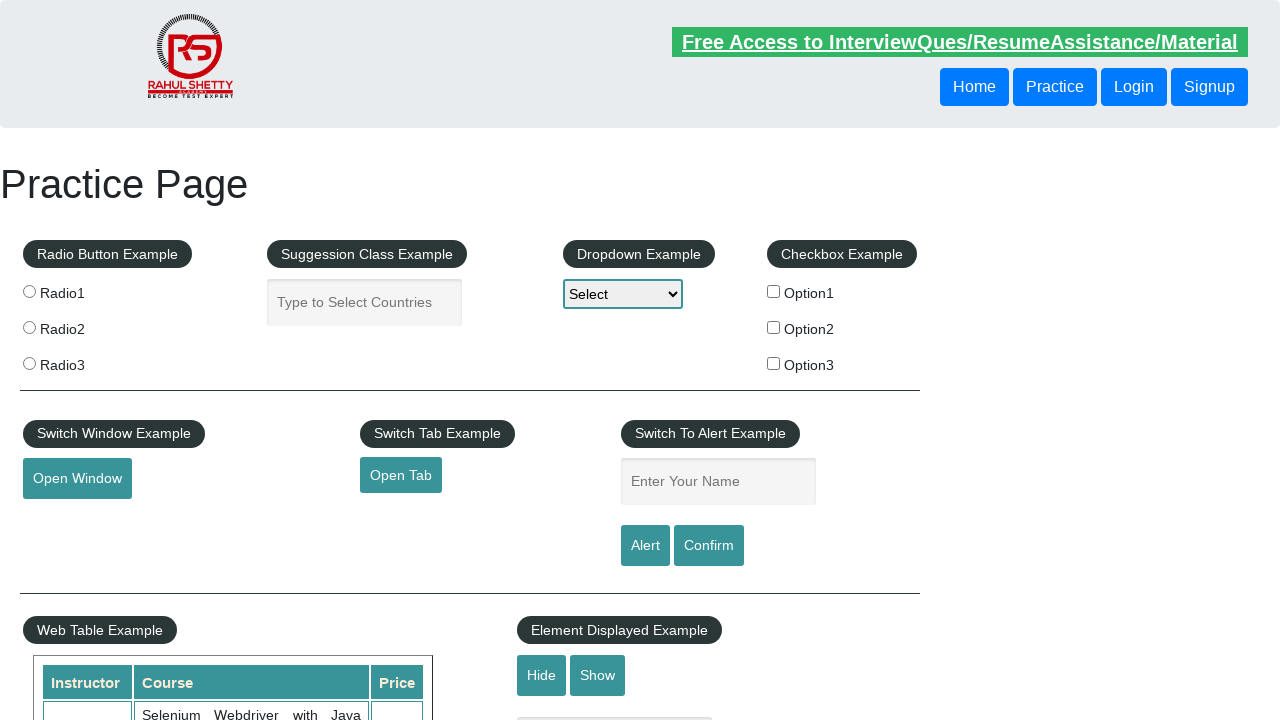

Verified link 'Dummy Content for Testing.' has href: #
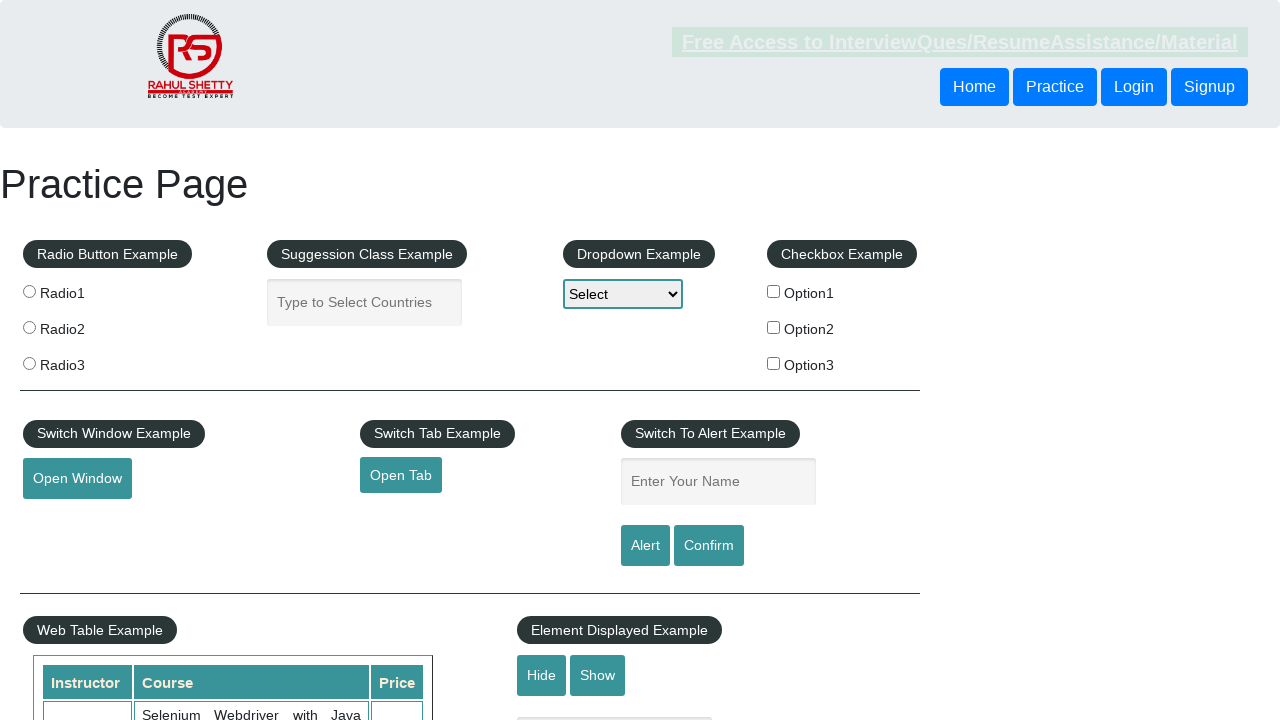

Assertion passed: link 'Dummy Content for Testing.' is valid
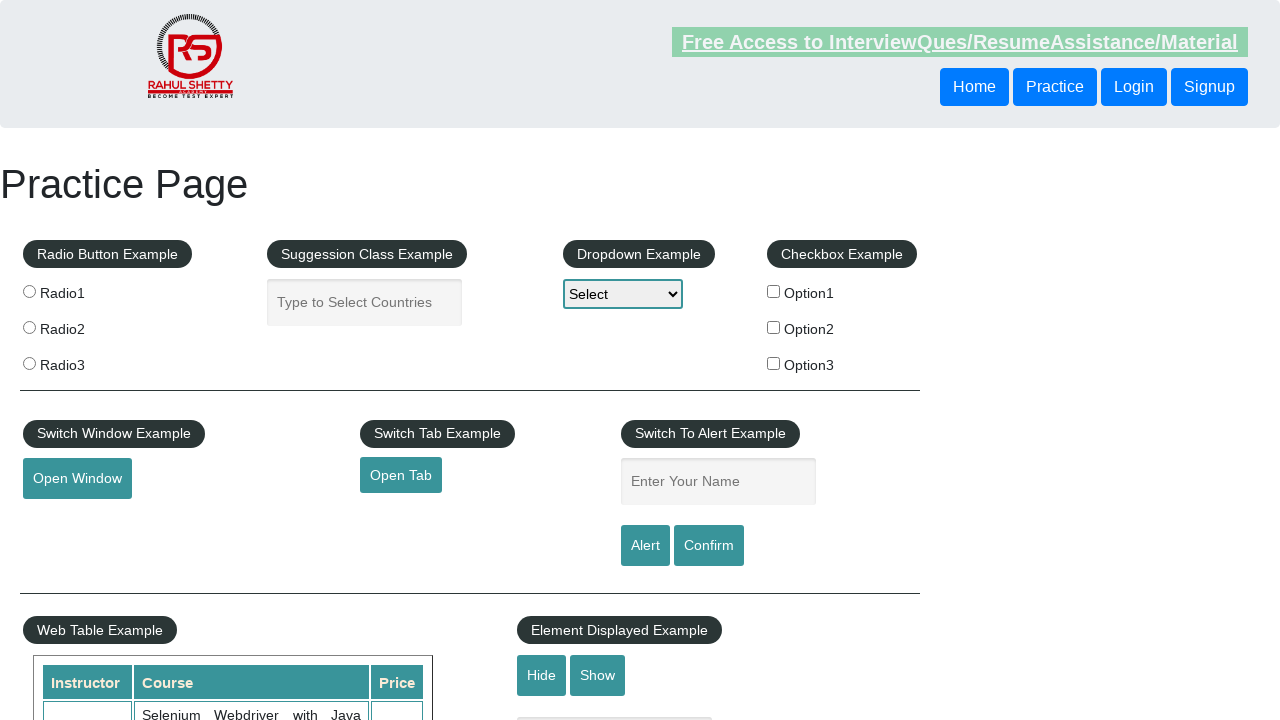

Retrieved link text: 'Dummy Content for Testing.'
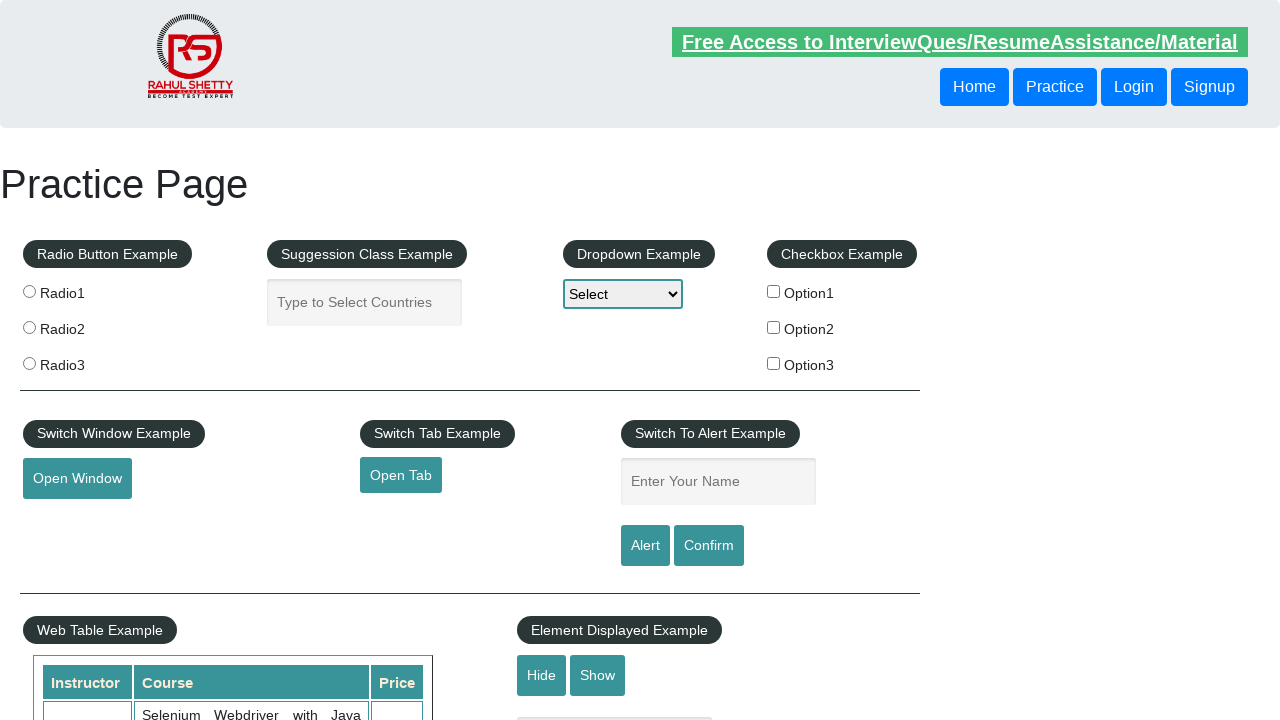

Verified link 'Dummy Content for Testing.' has href: #
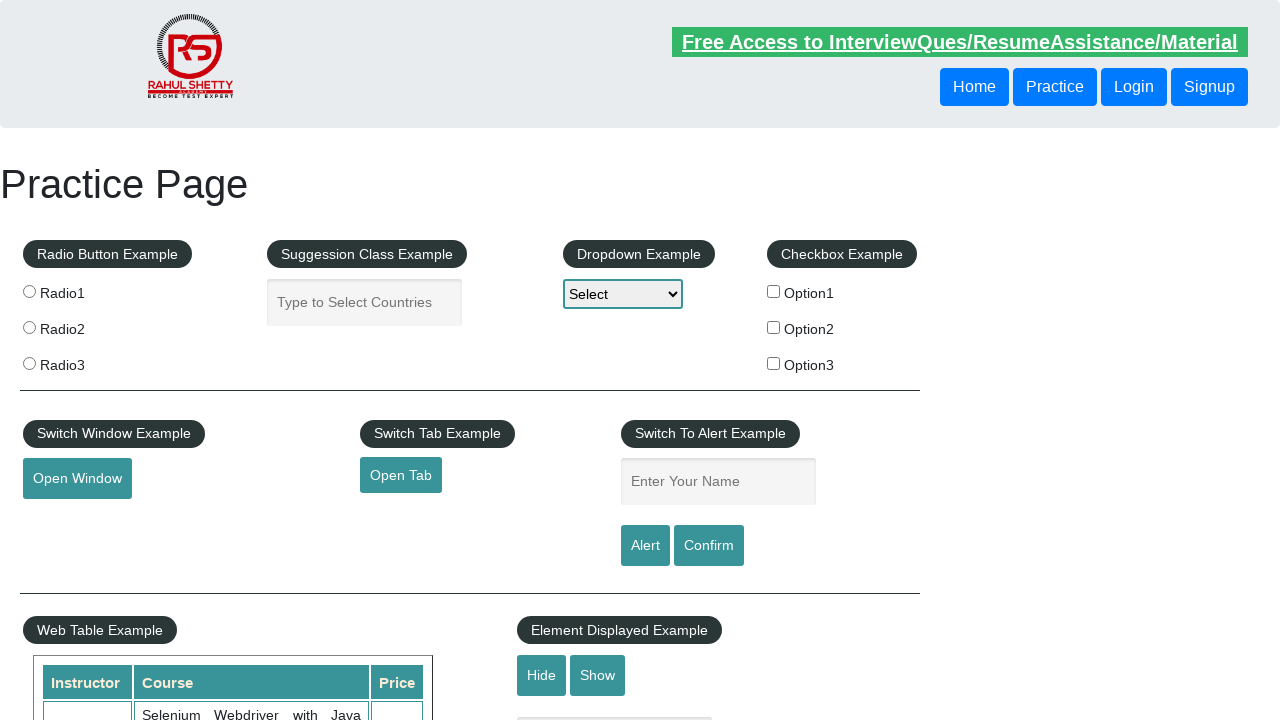

Assertion passed: link 'Dummy Content for Testing.' is valid
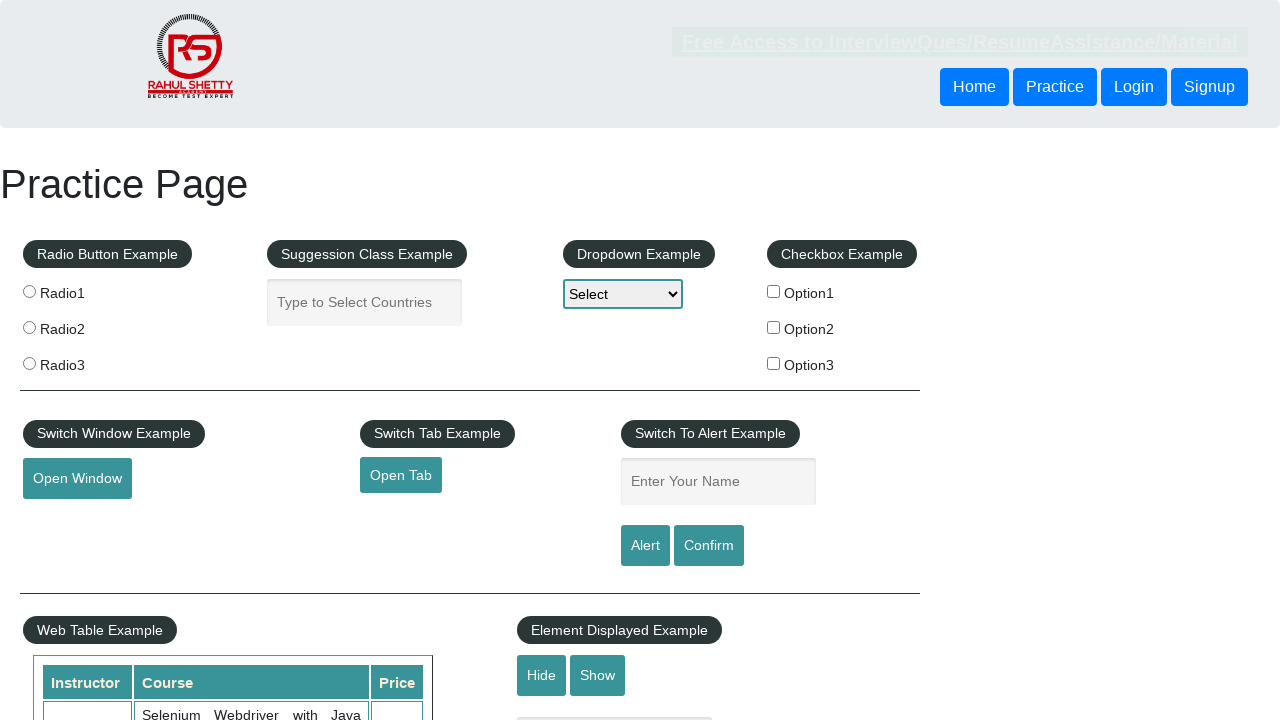

Retrieved link text: 'Dummy Content for Testing.'
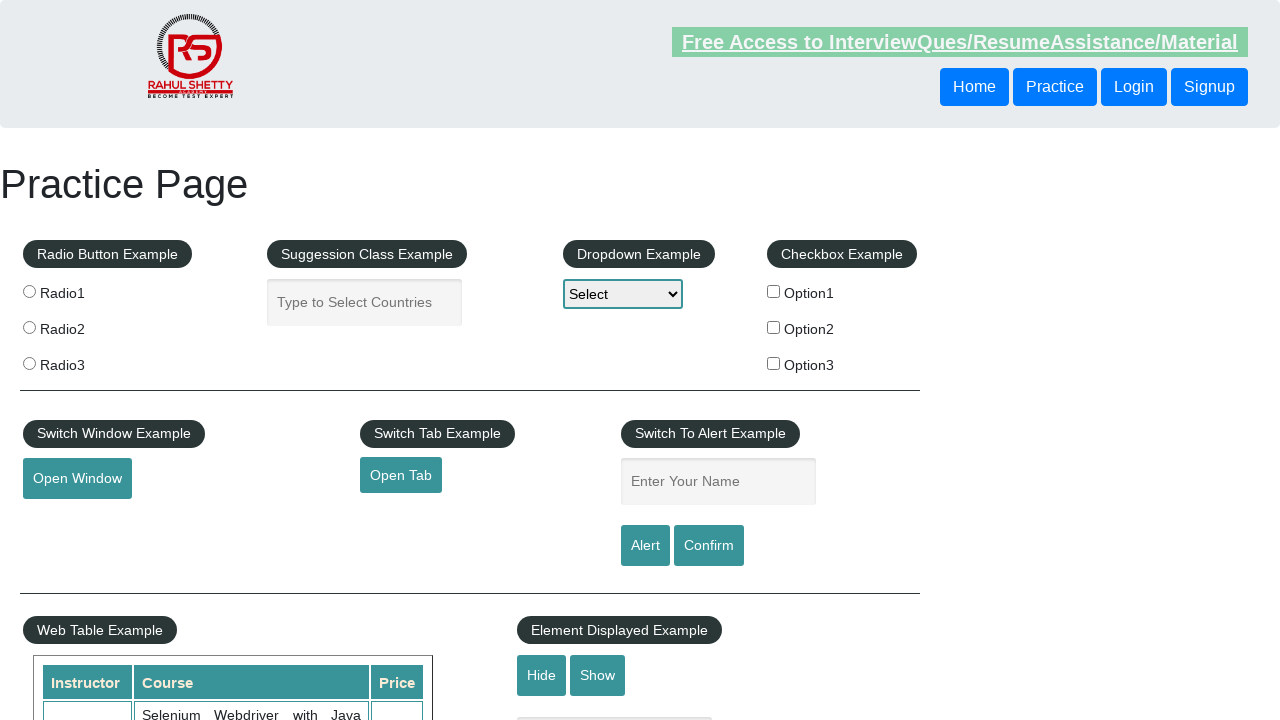

Verified link 'Dummy Content for Testing.' has href: #
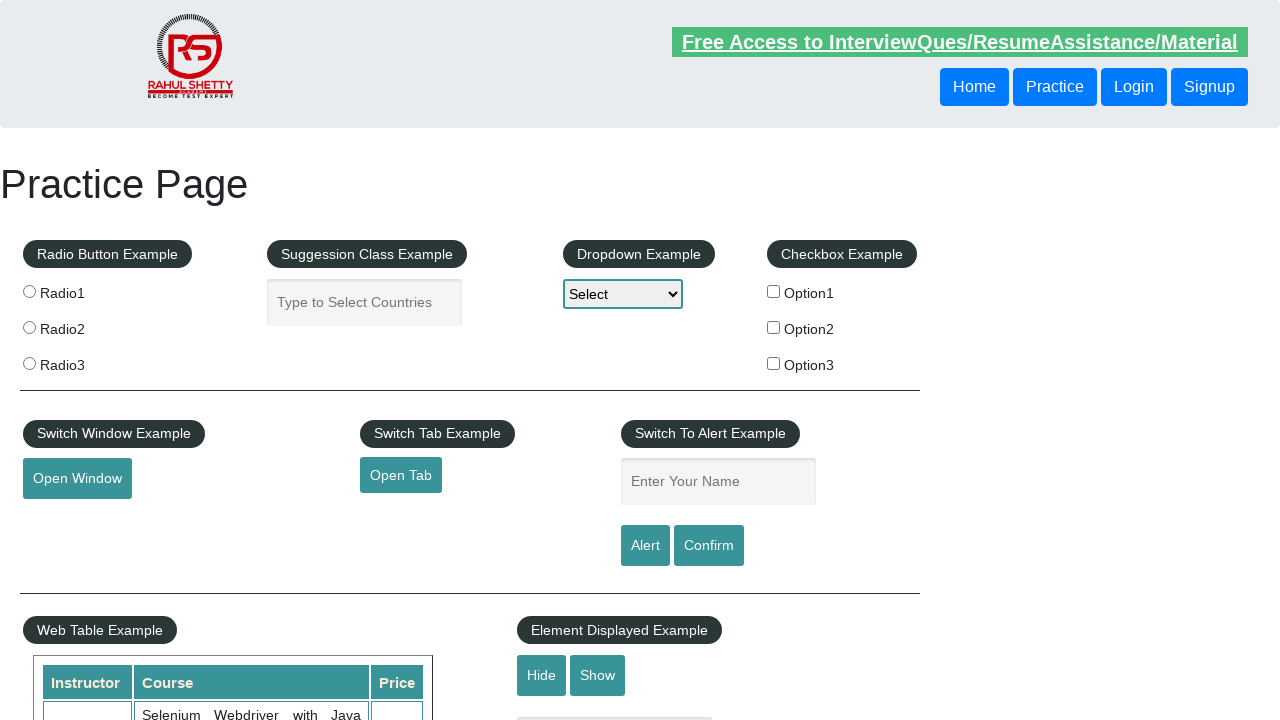

Assertion passed: link 'Dummy Content for Testing.' is valid
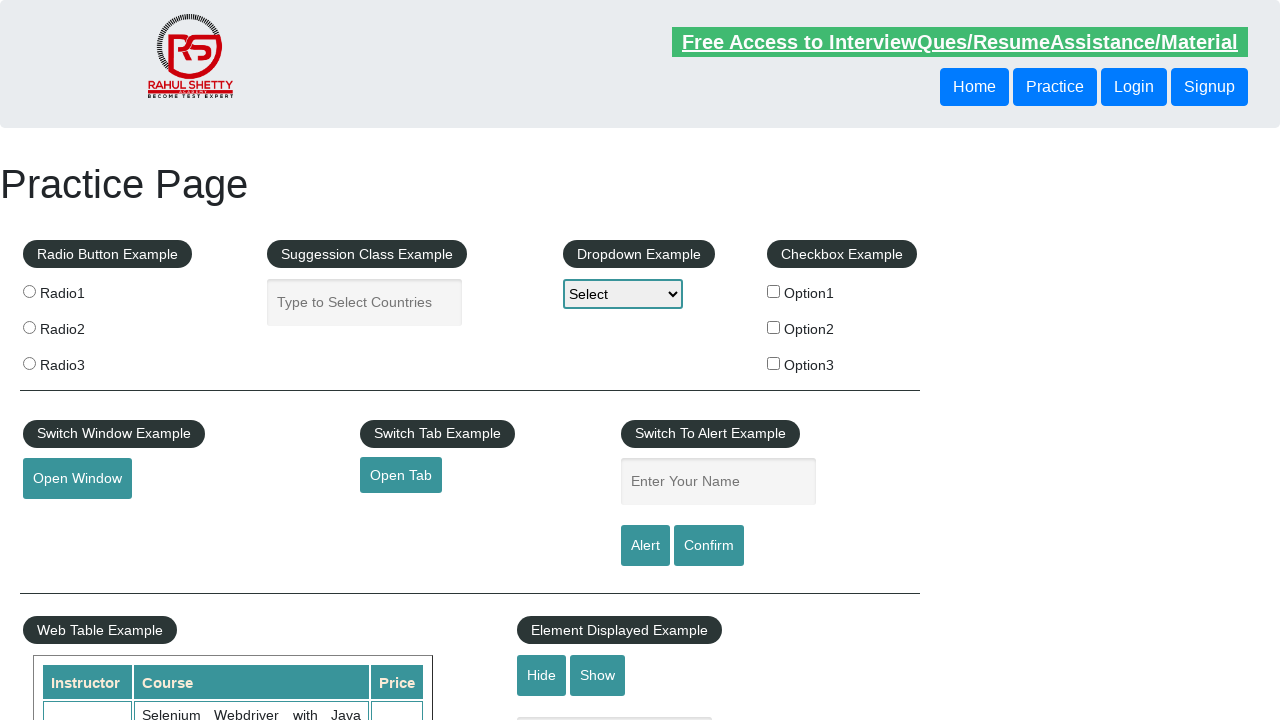

Retrieved link text: 'Social Media'
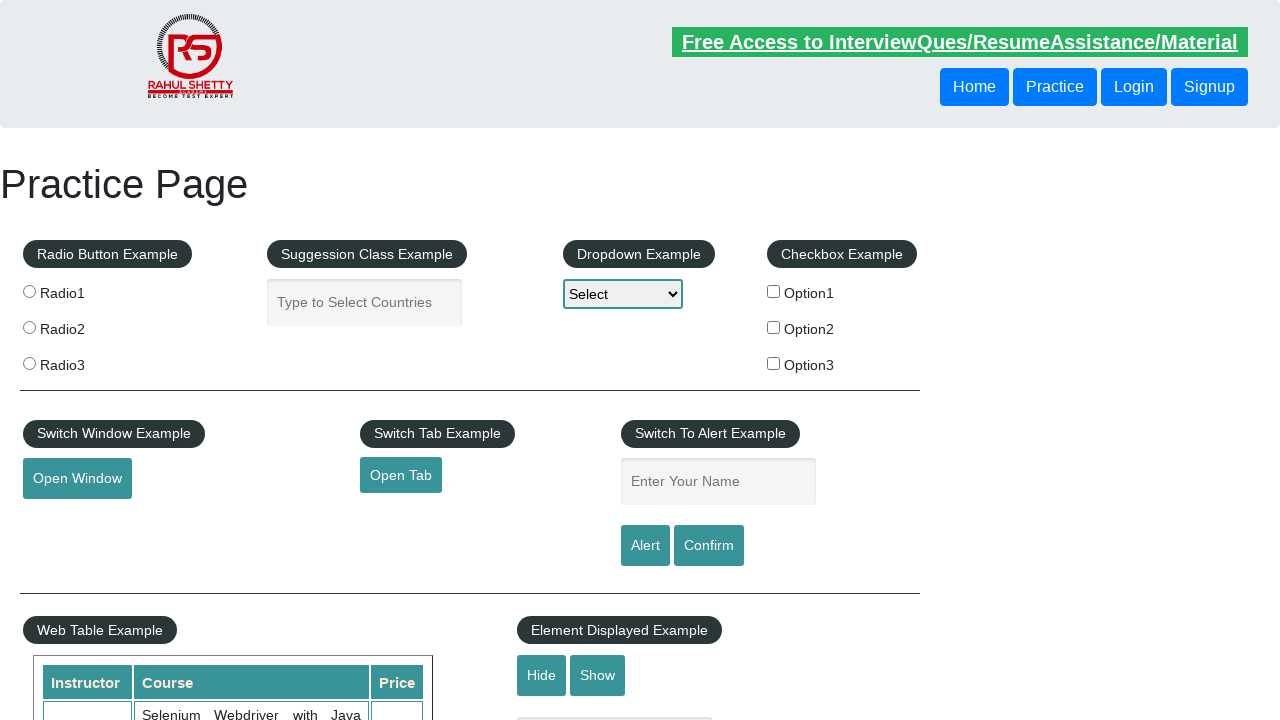

Verified link 'Social Media' has href: #
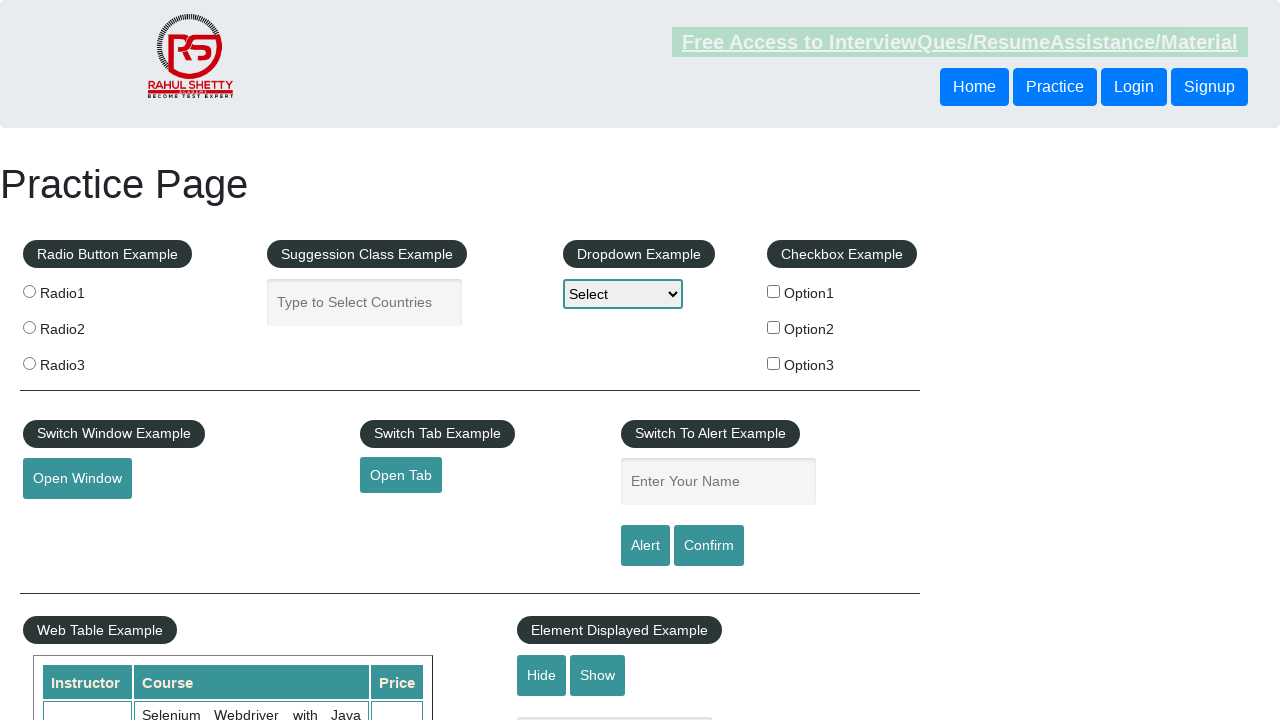

Assertion passed: link 'Social Media' is valid
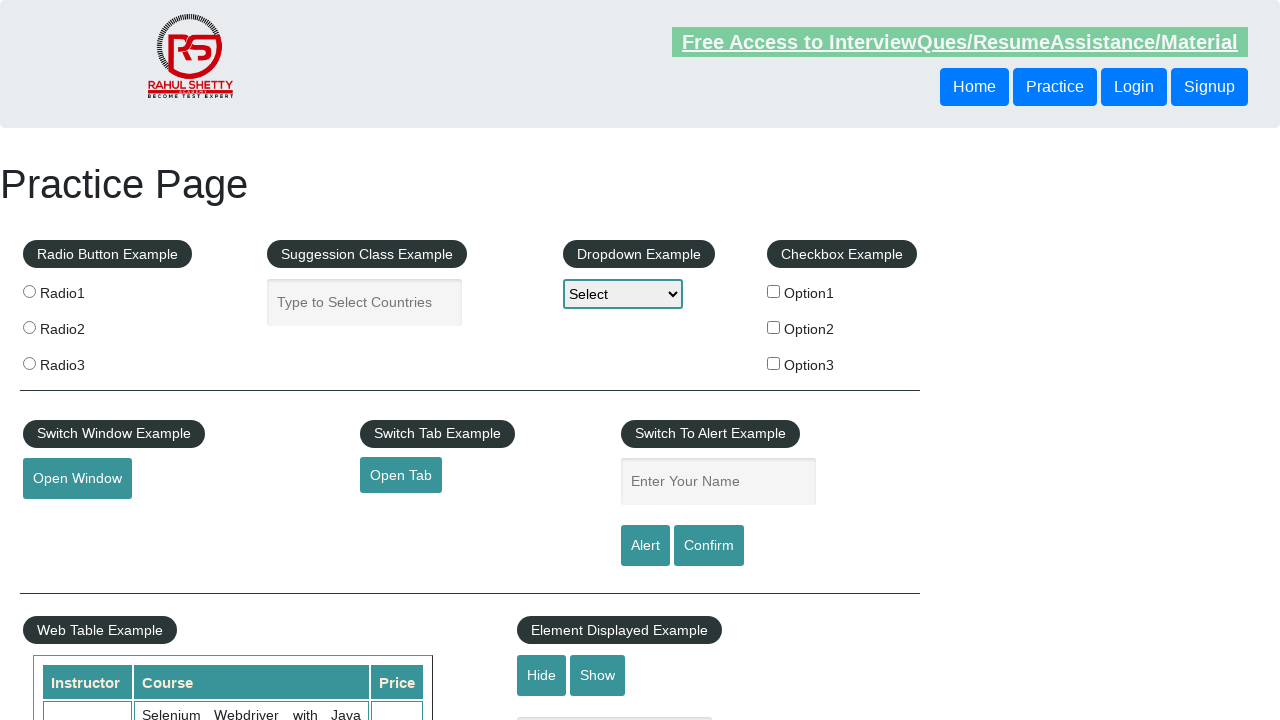

Retrieved link text: 'Facebook'
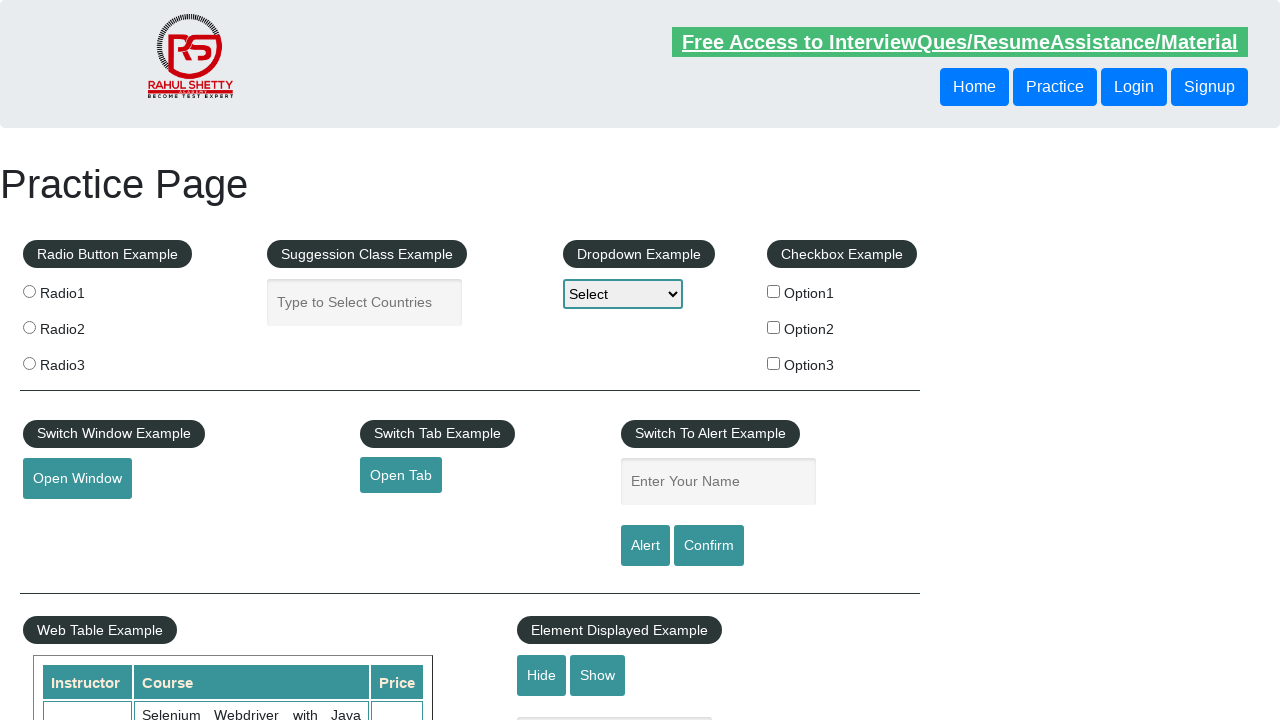

Verified link 'Facebook' has href: #
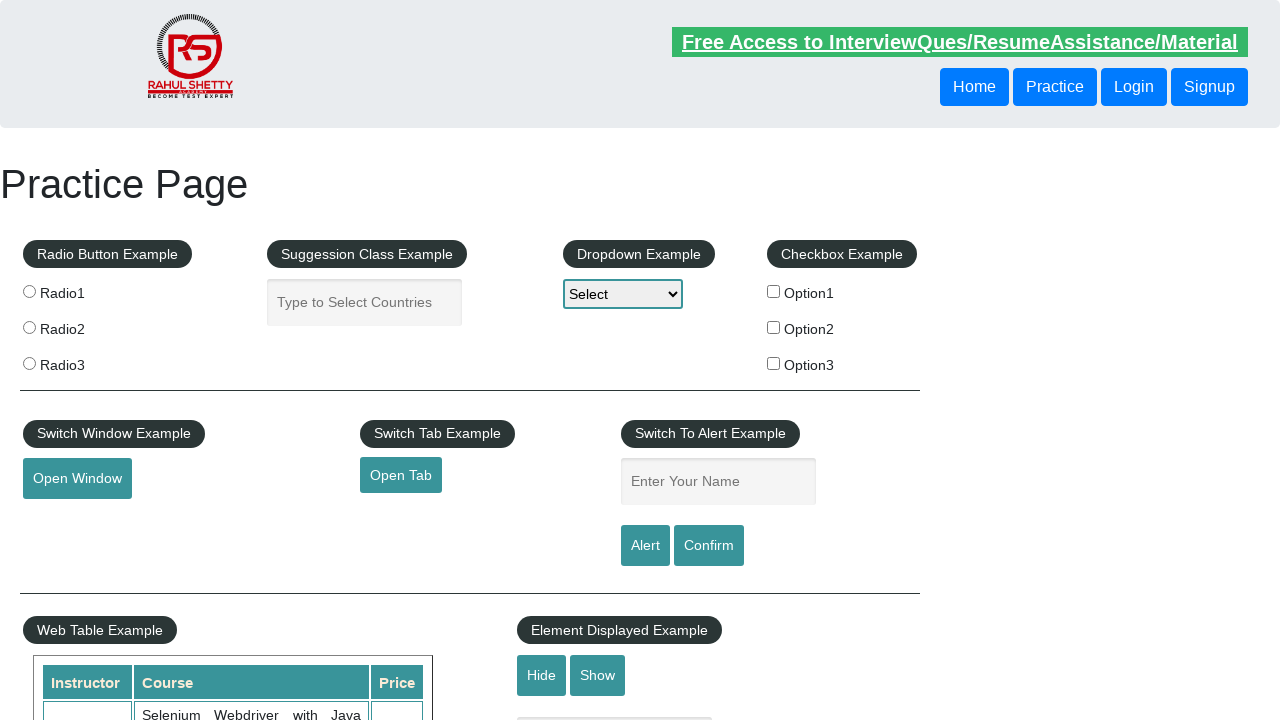

Assertion passed: link 'Facebook' is valid
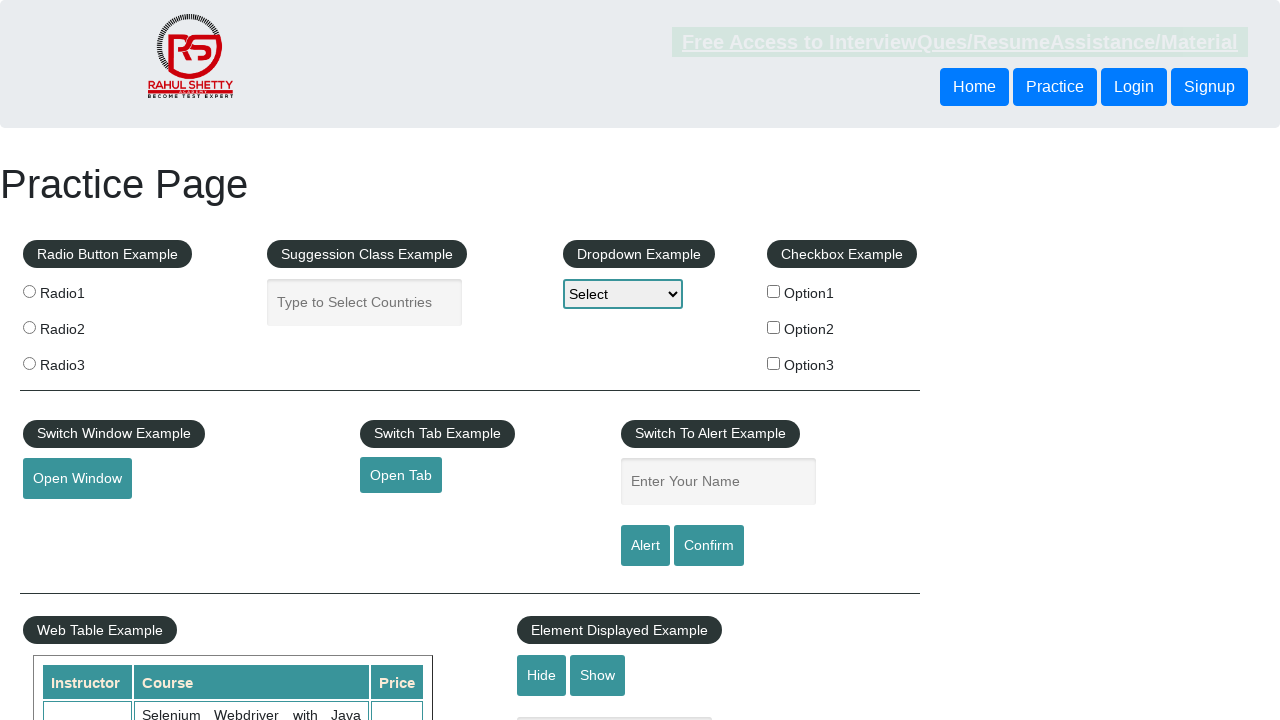

Retrieved link text: 'Twitter'
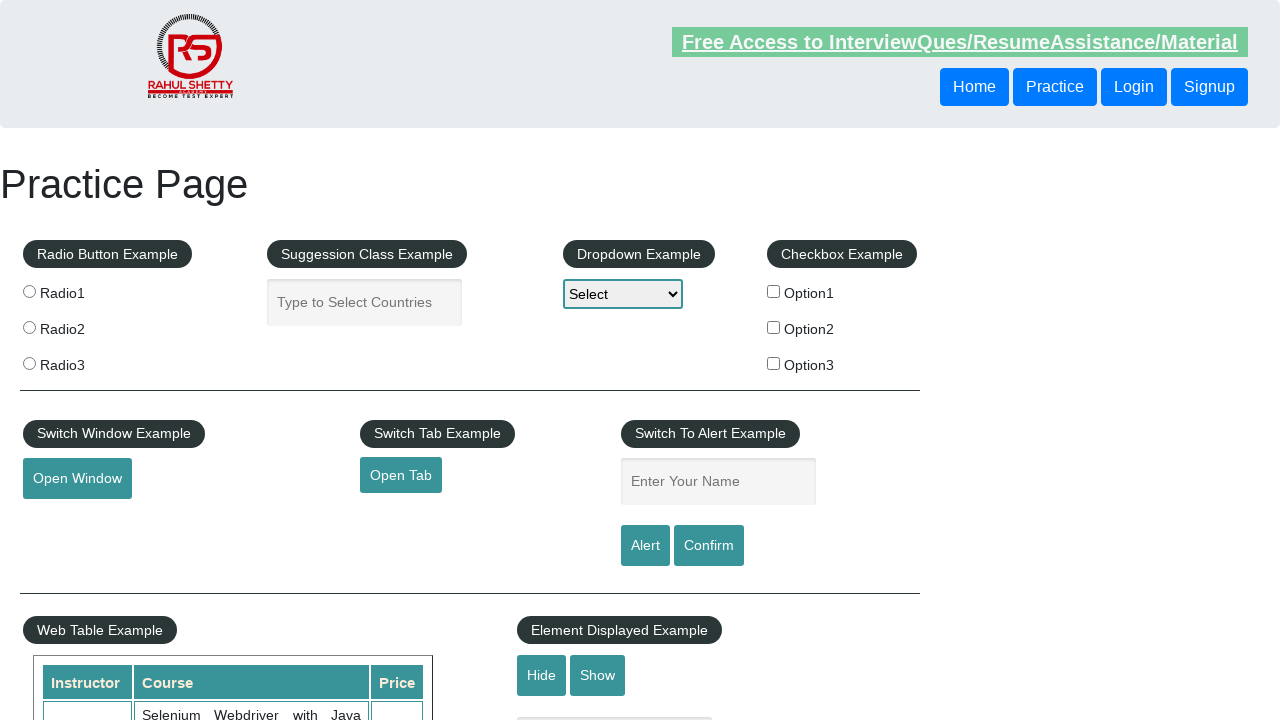

Verified link 'Twitter' has href: #
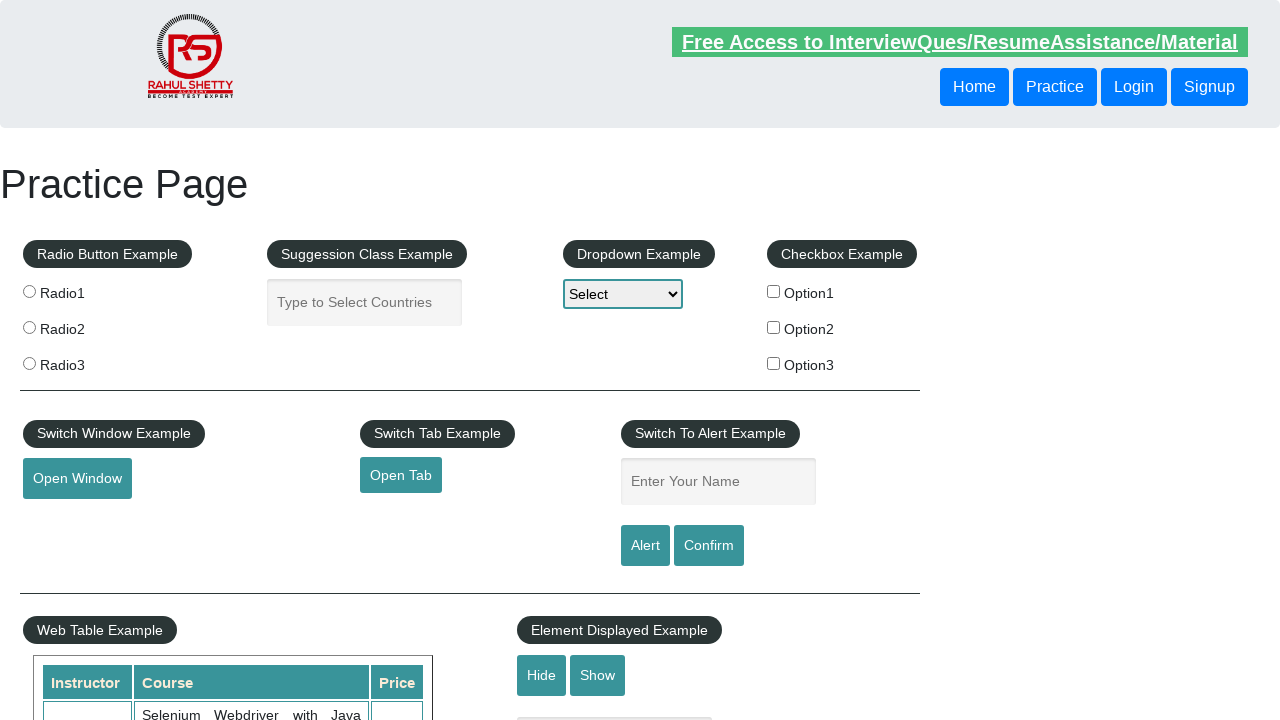

Assertion passed: link 'Twitter' is valid
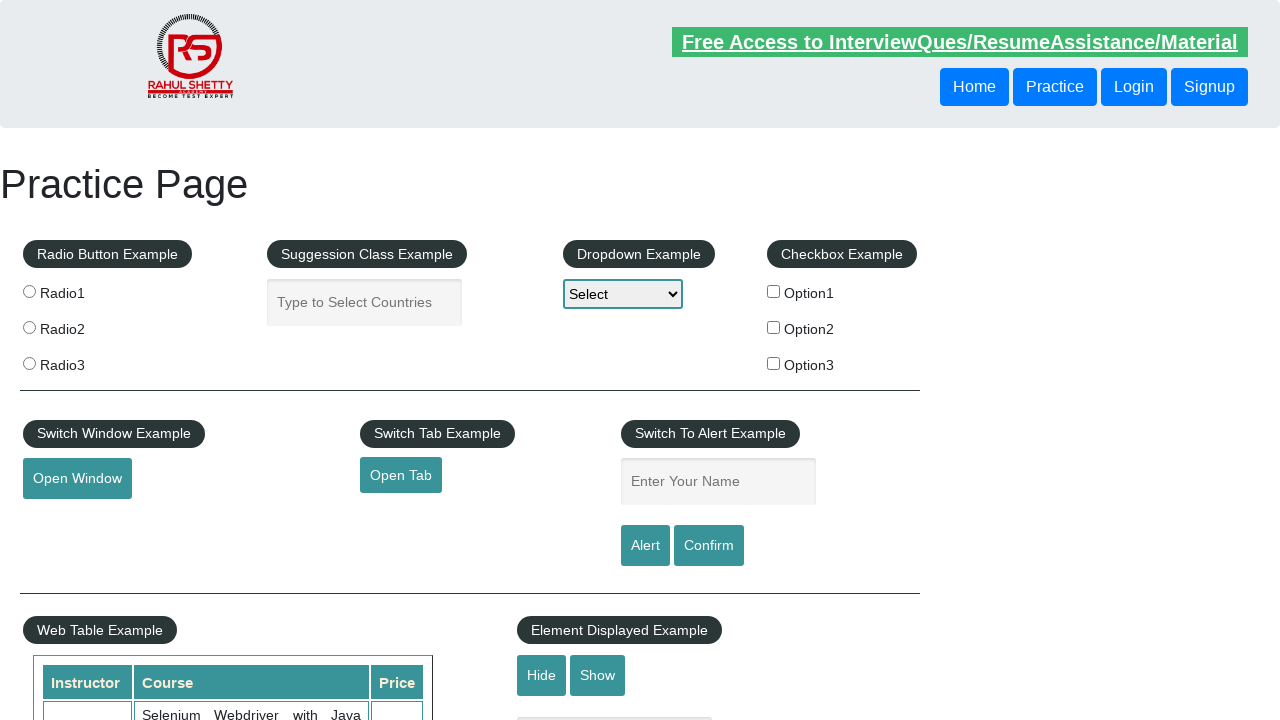

Retrieved link text: 'Google+'
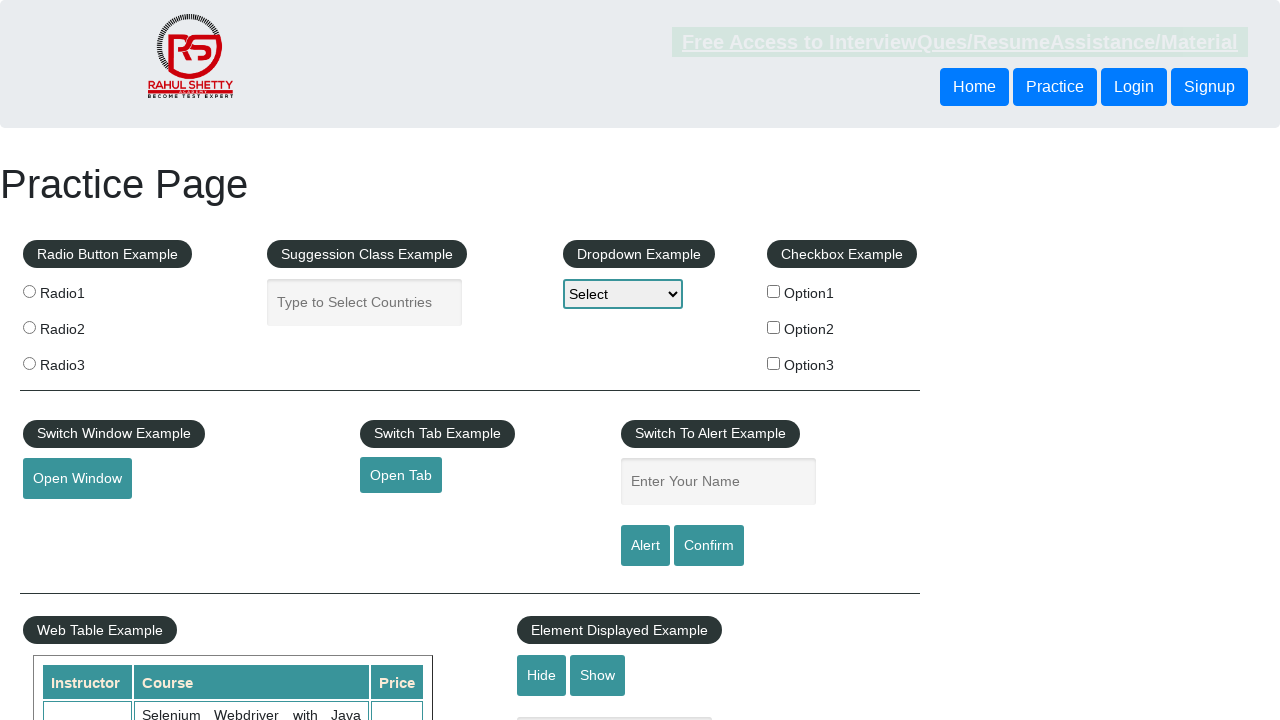

Verified link 'Google+' has href: #
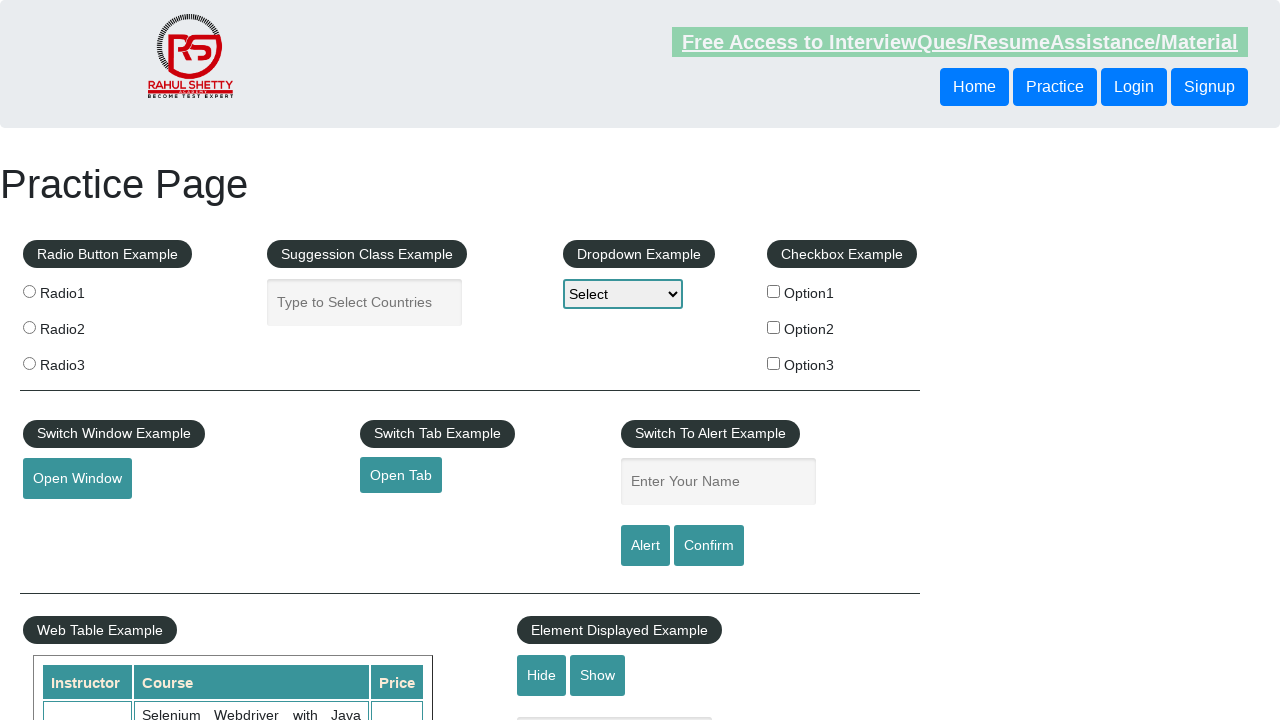

Assertion passed: link 'Google+' is valid
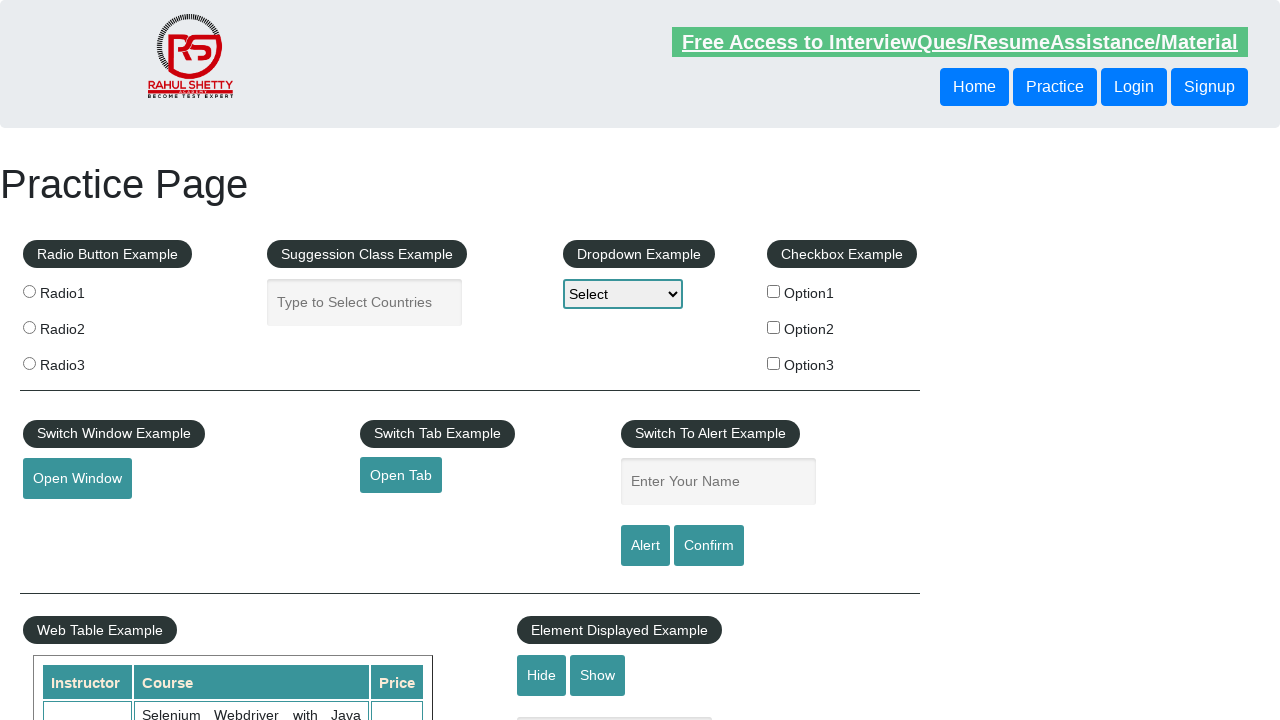

Retrieved link text: 'Youtube'
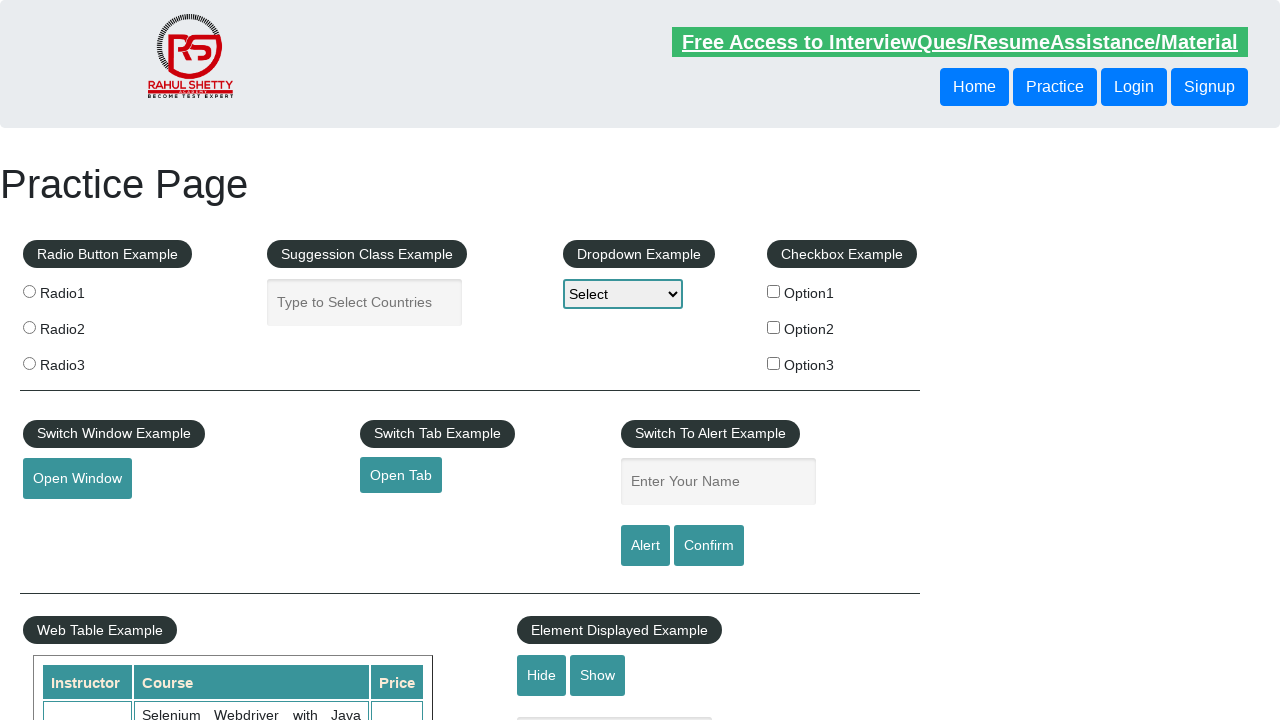

Verified link 'Youtube' has href: #
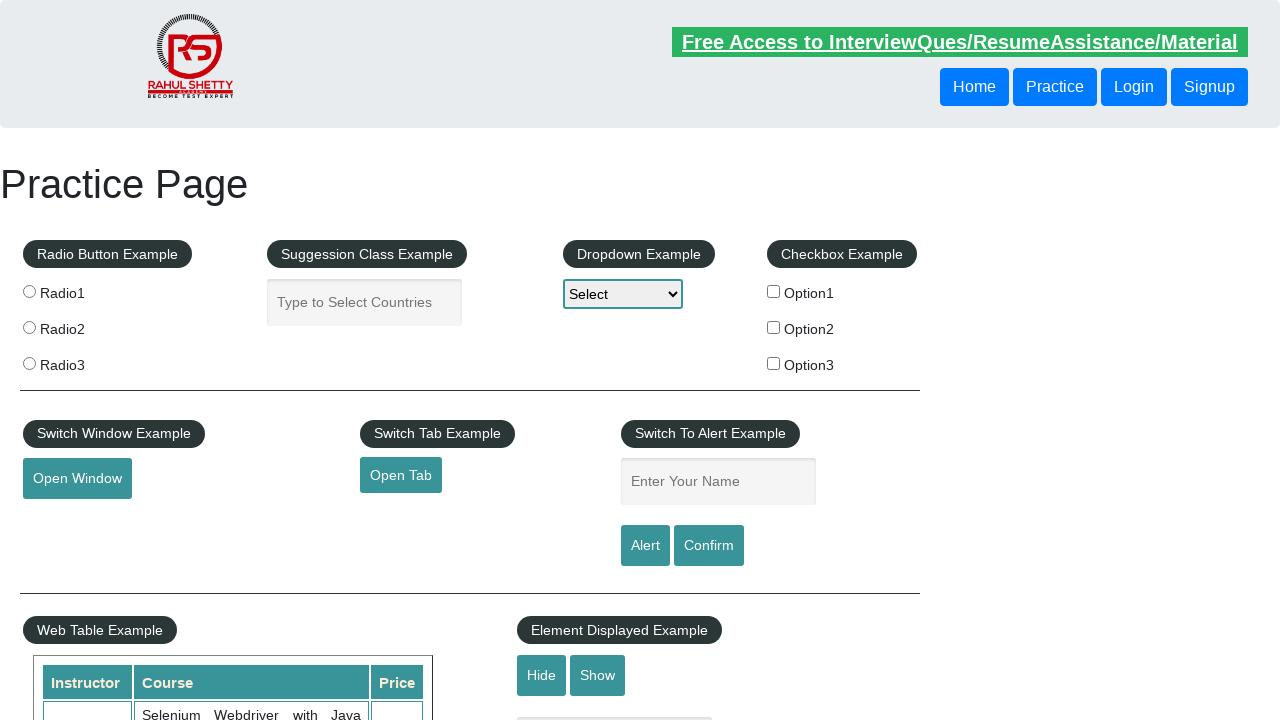

Assertion passed: link 'Youtube' is valid
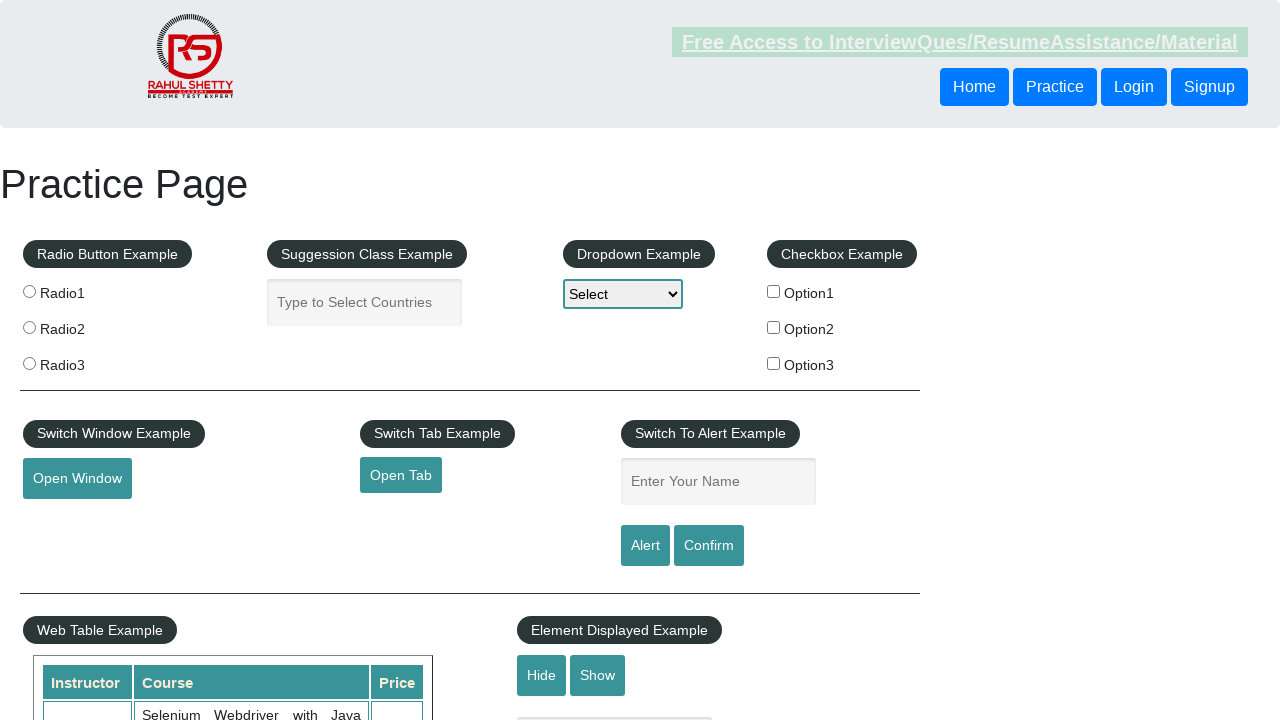

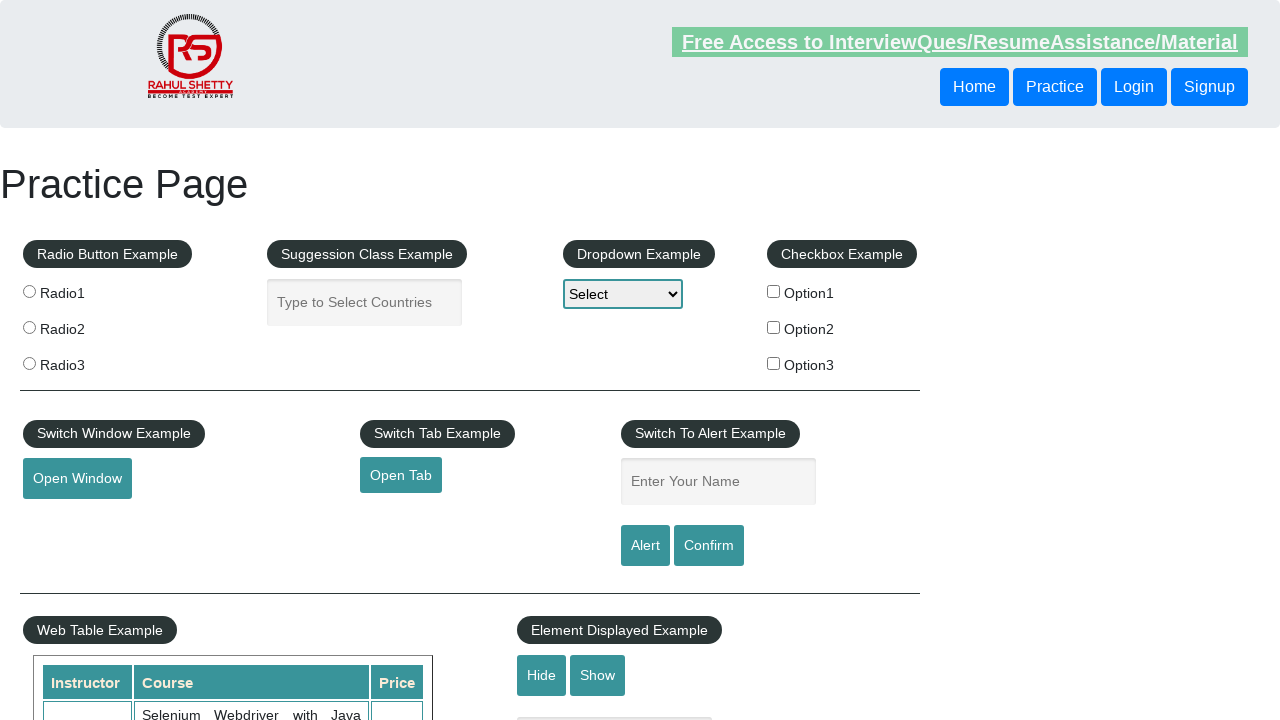